Creates a bouncing animation effect by repeatedly resizing and repositioning the browser window

Starting URL: http://www.compendiumdev.co.uk/selenium/bounce.html

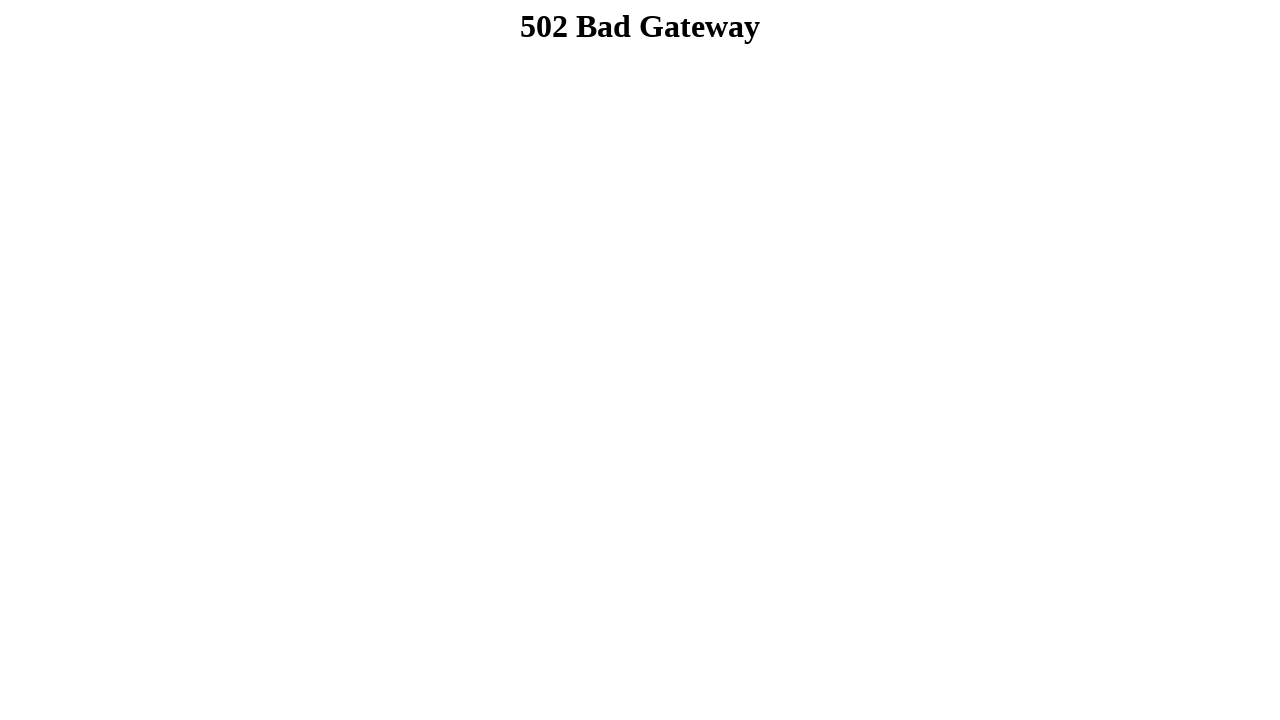

Set viewport to maximized size (1920x1080)
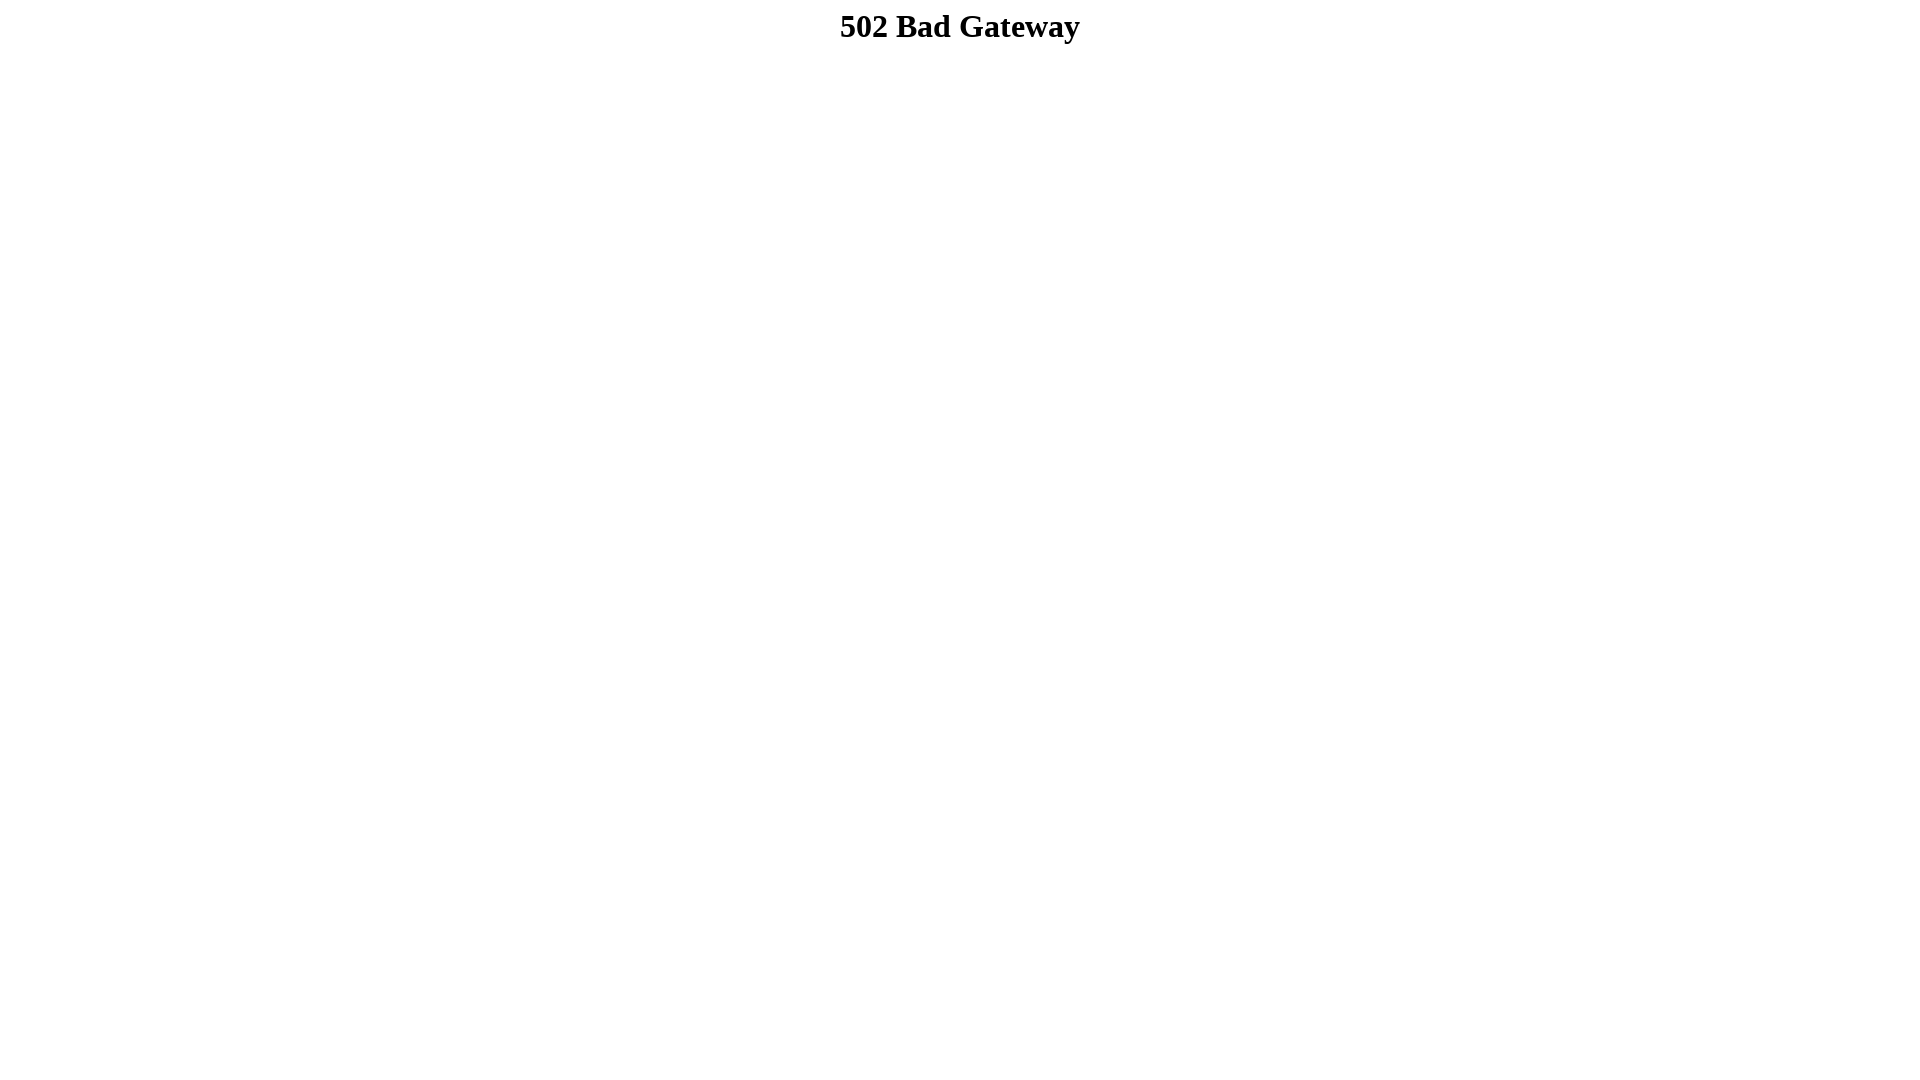

Shrunk viewport to 1870x1030
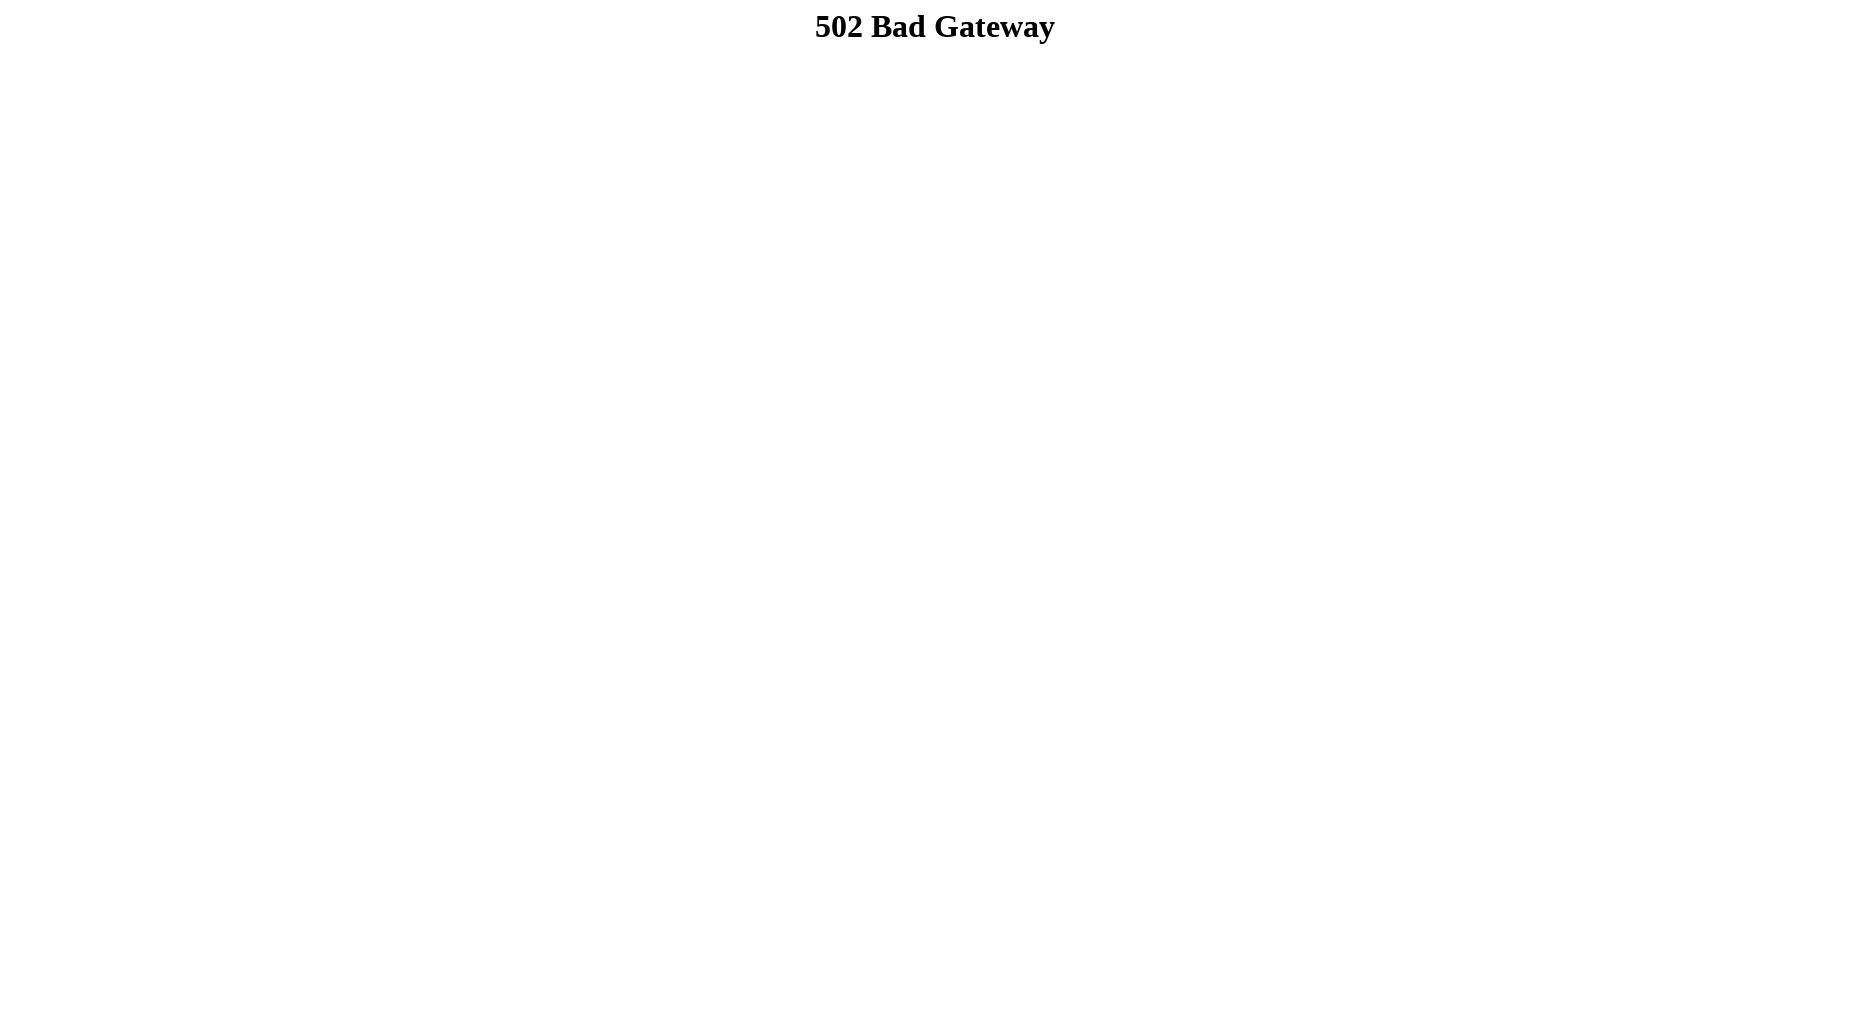

Shrunk viewport to 1820x980
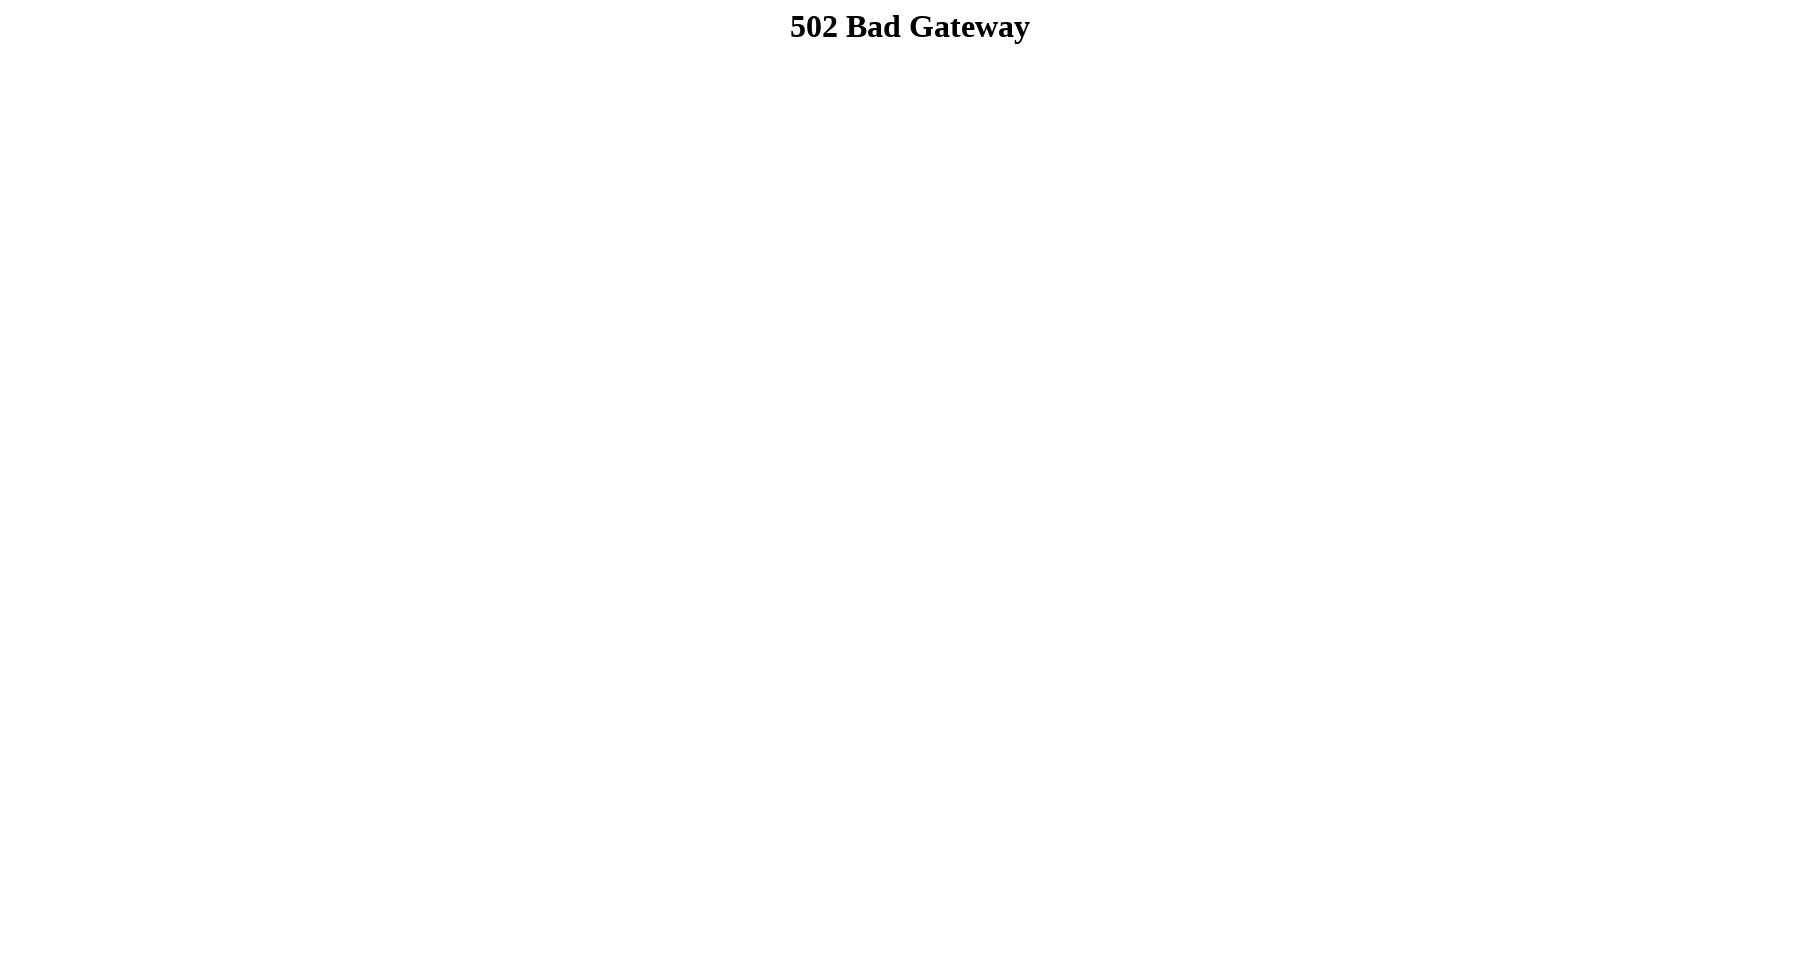

Shrunk viewport to 1770x930
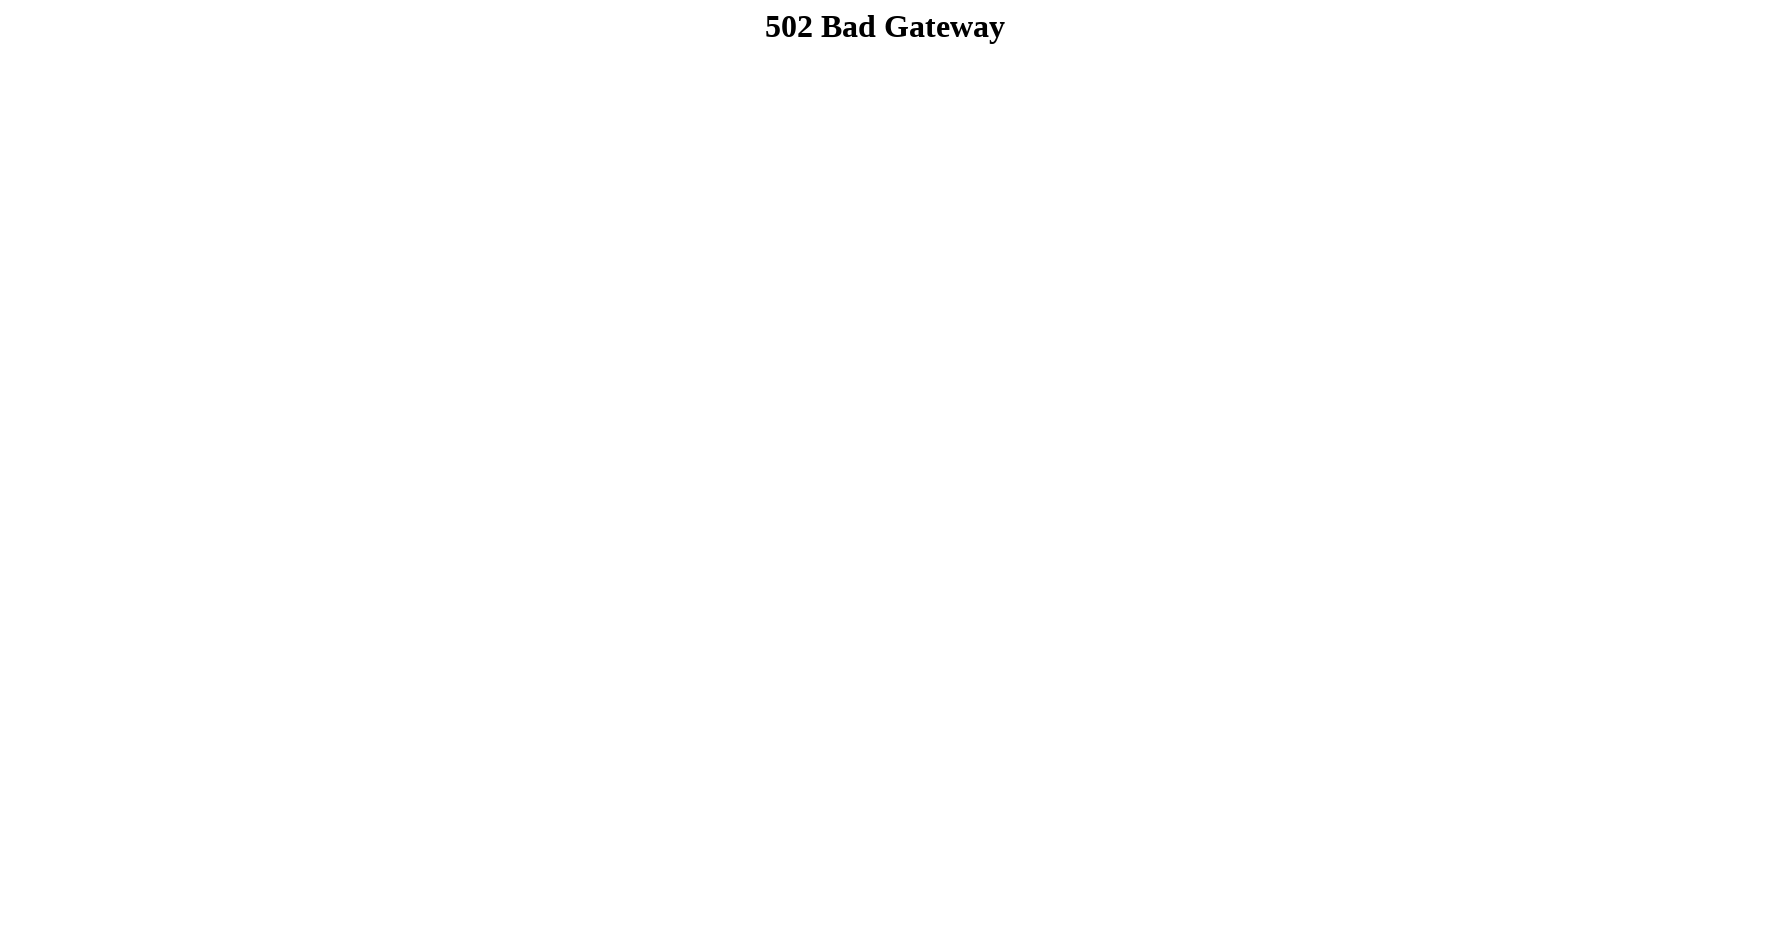

Shrunk viewport to 1720x880
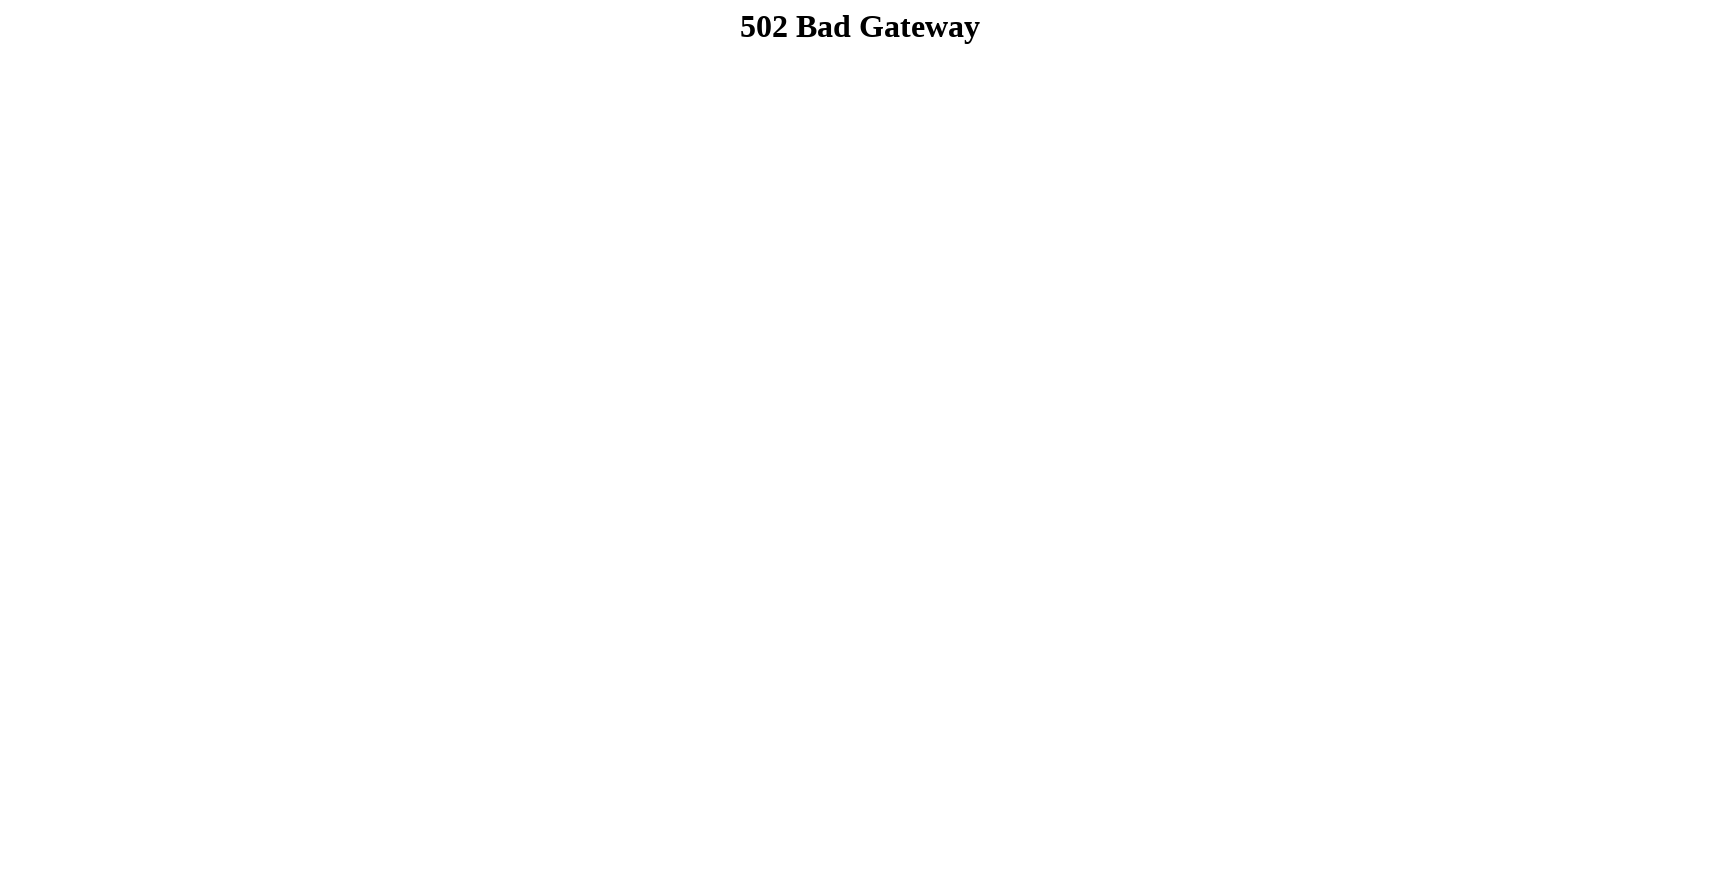

Shrunk viewport to 1670x830
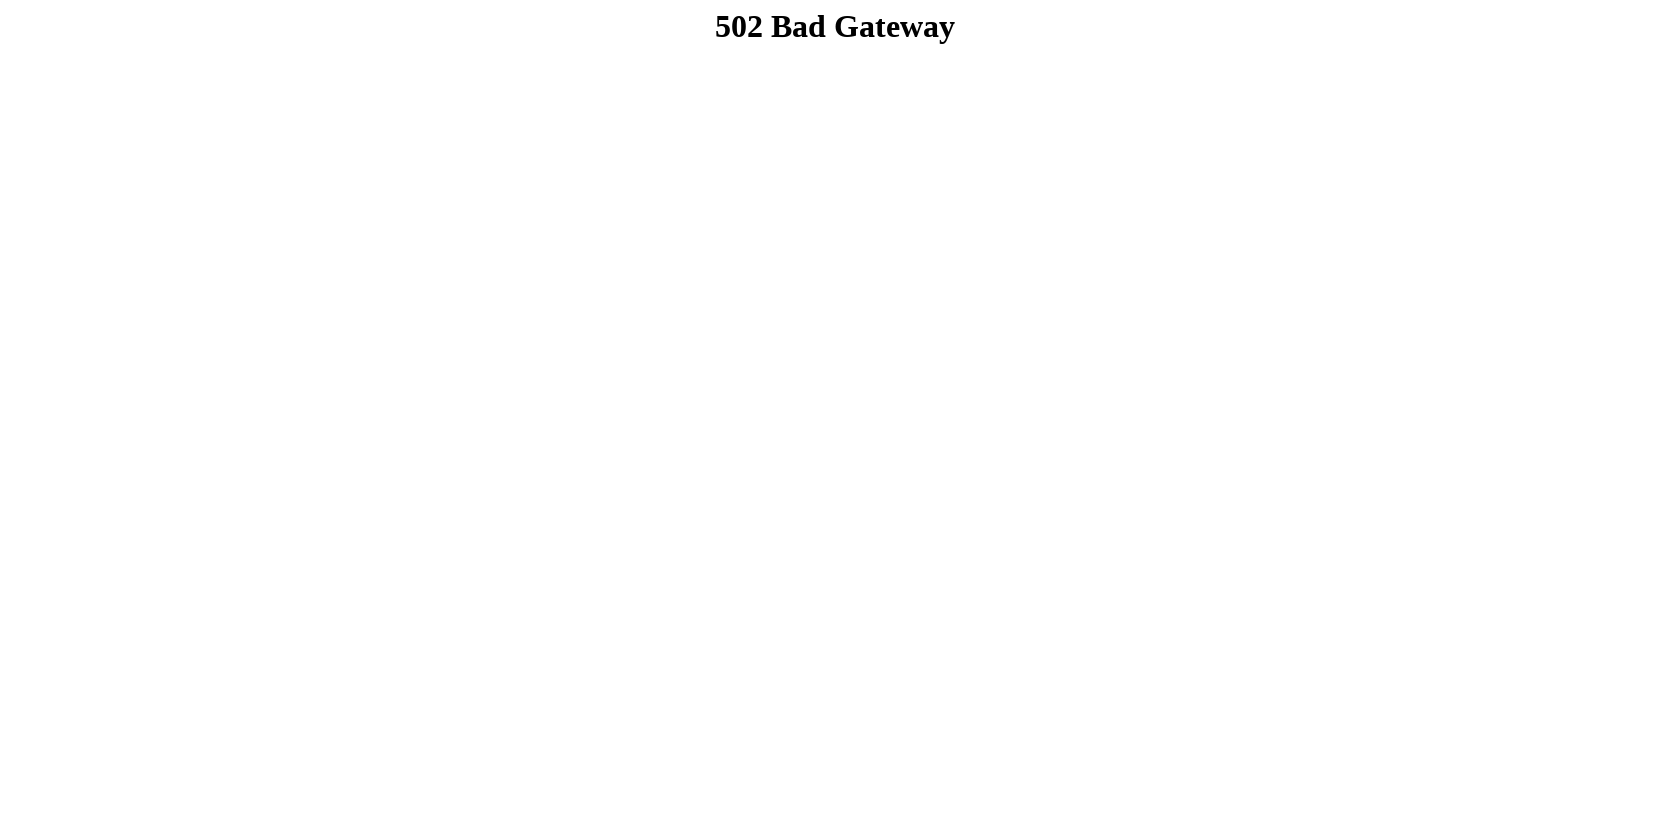

Shrunk viewport to 1620x780
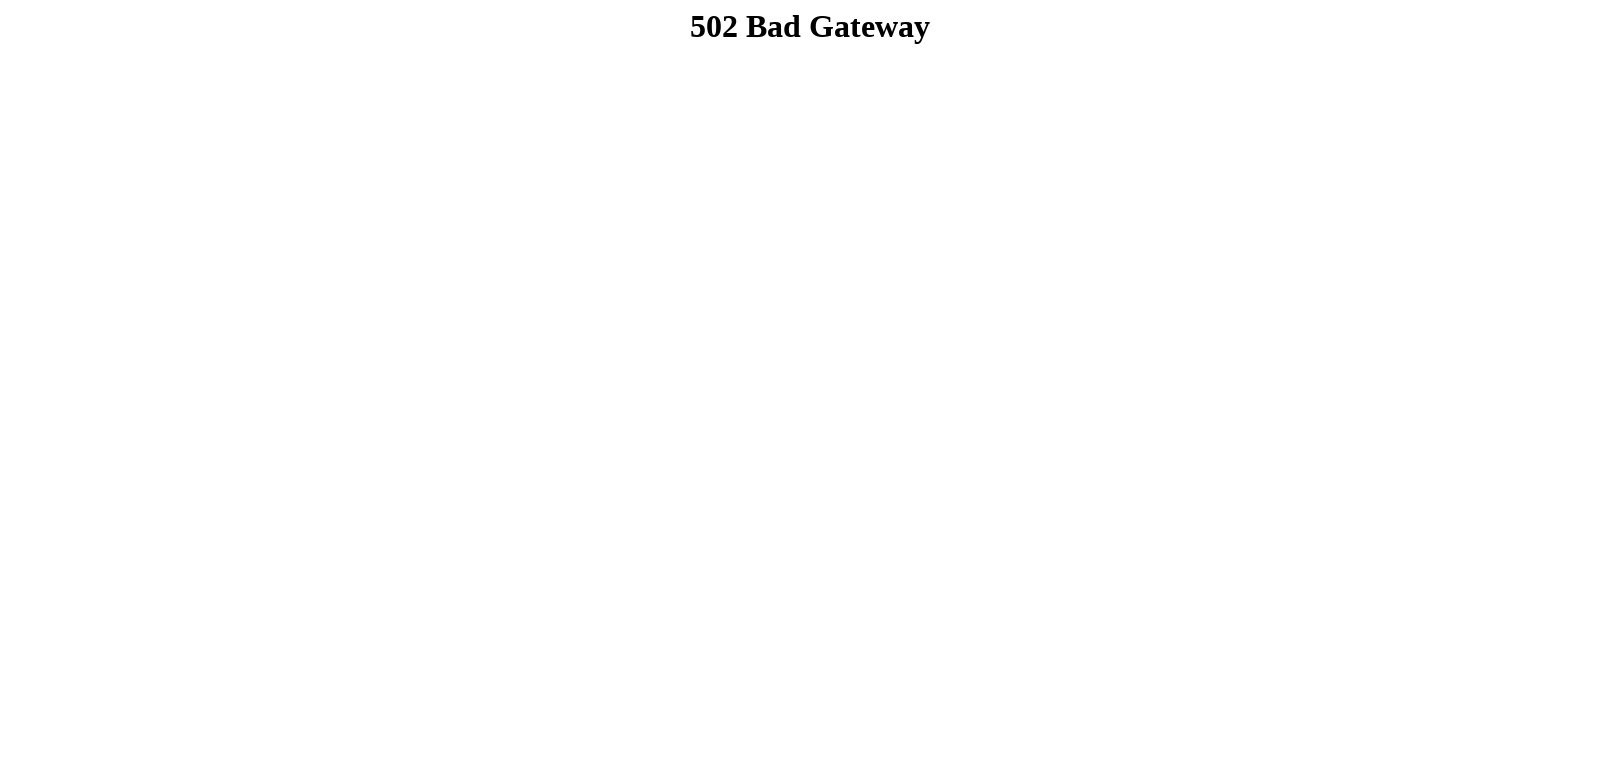

Shrunk viewport to 1570x730
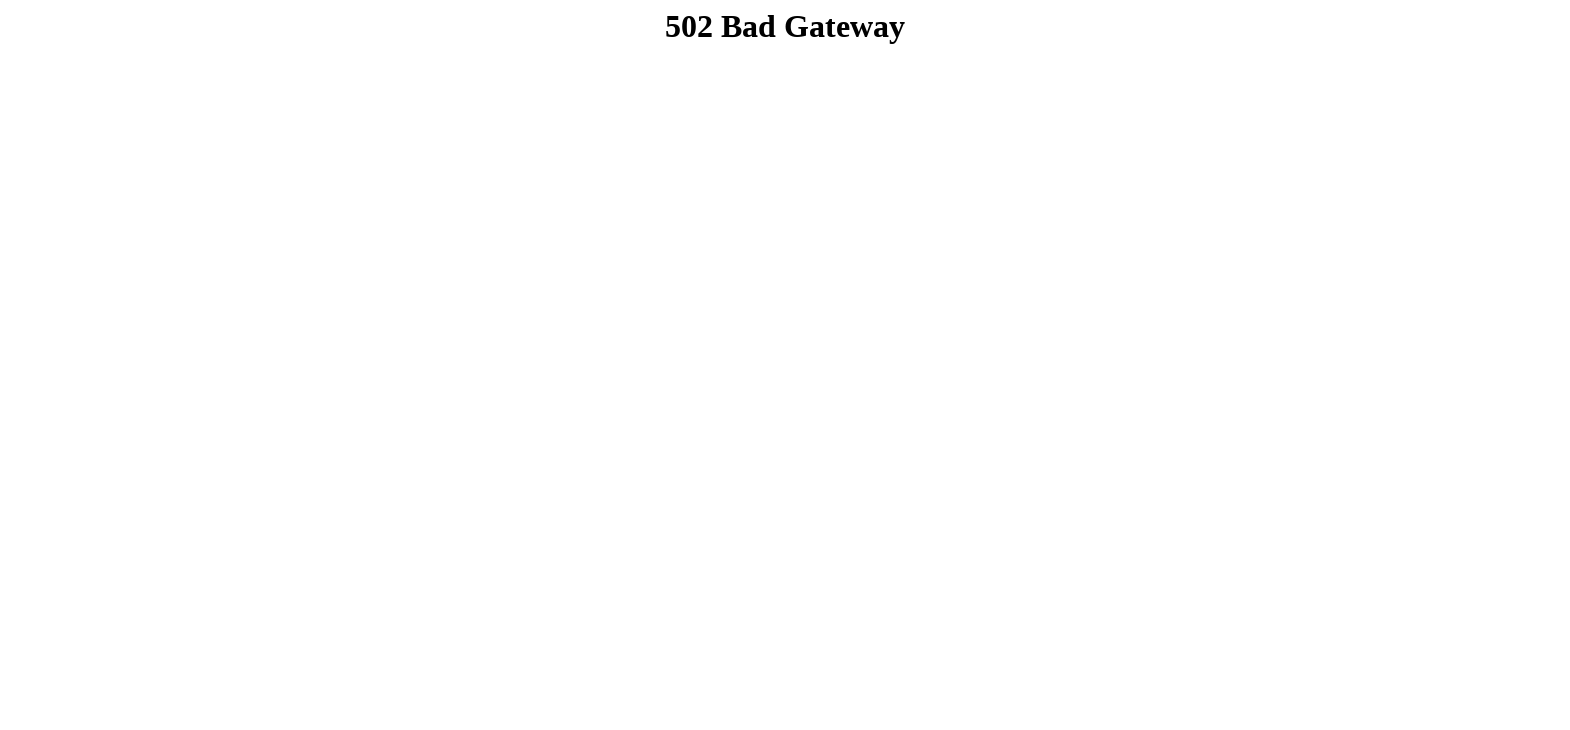

Shrunk viewport to 1520x680
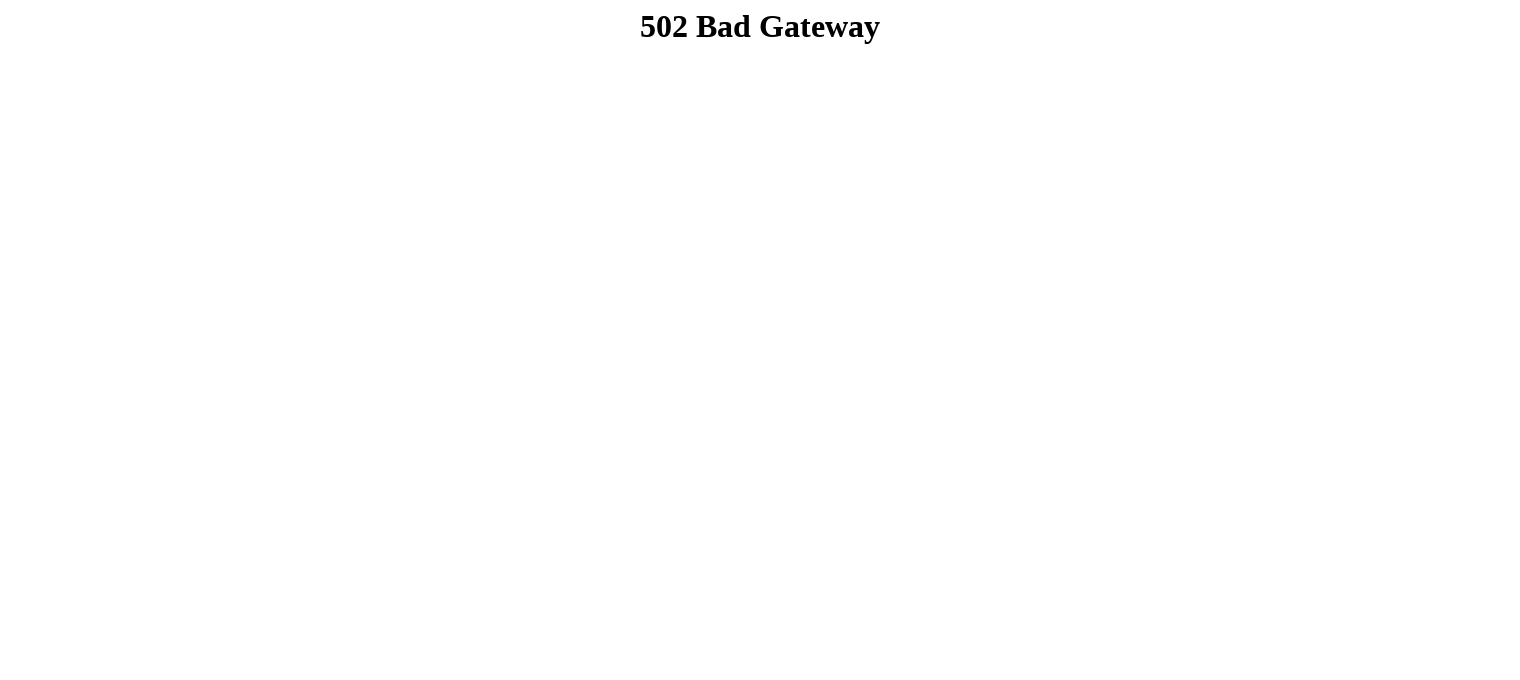

Shrunk viewport to 1470x630
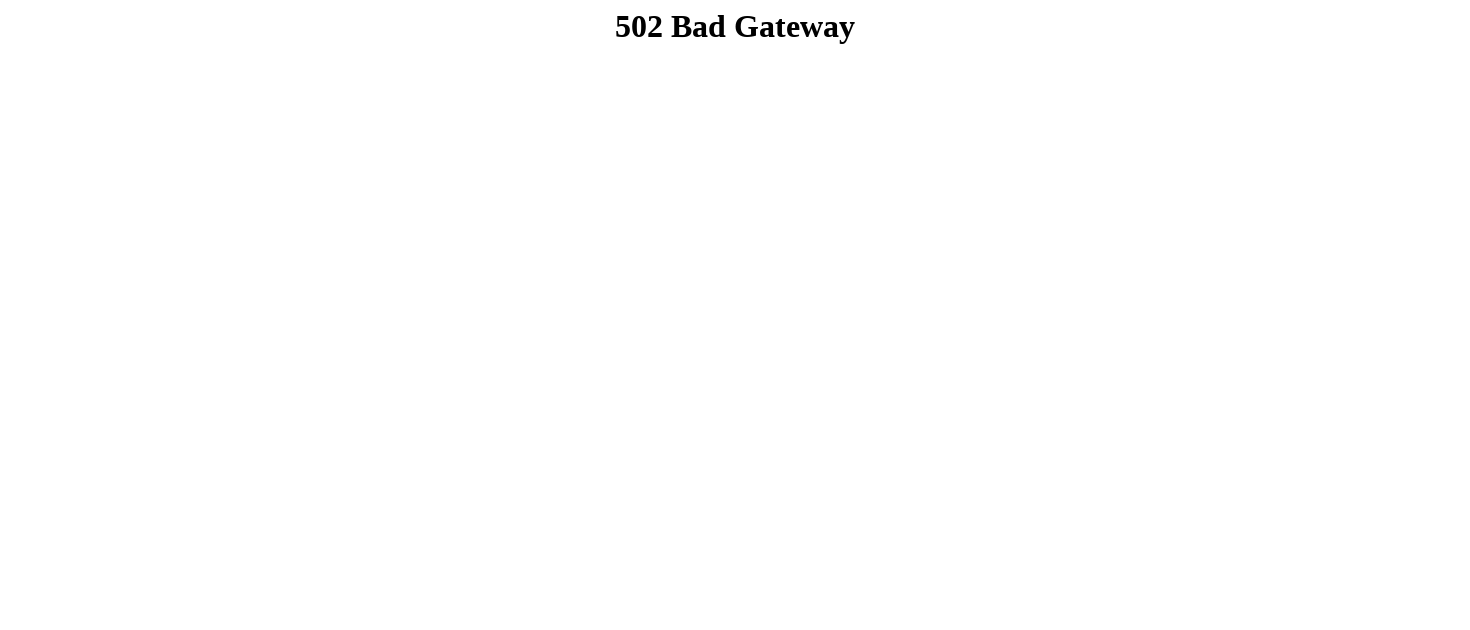

Shrunk viewport to 1420x580
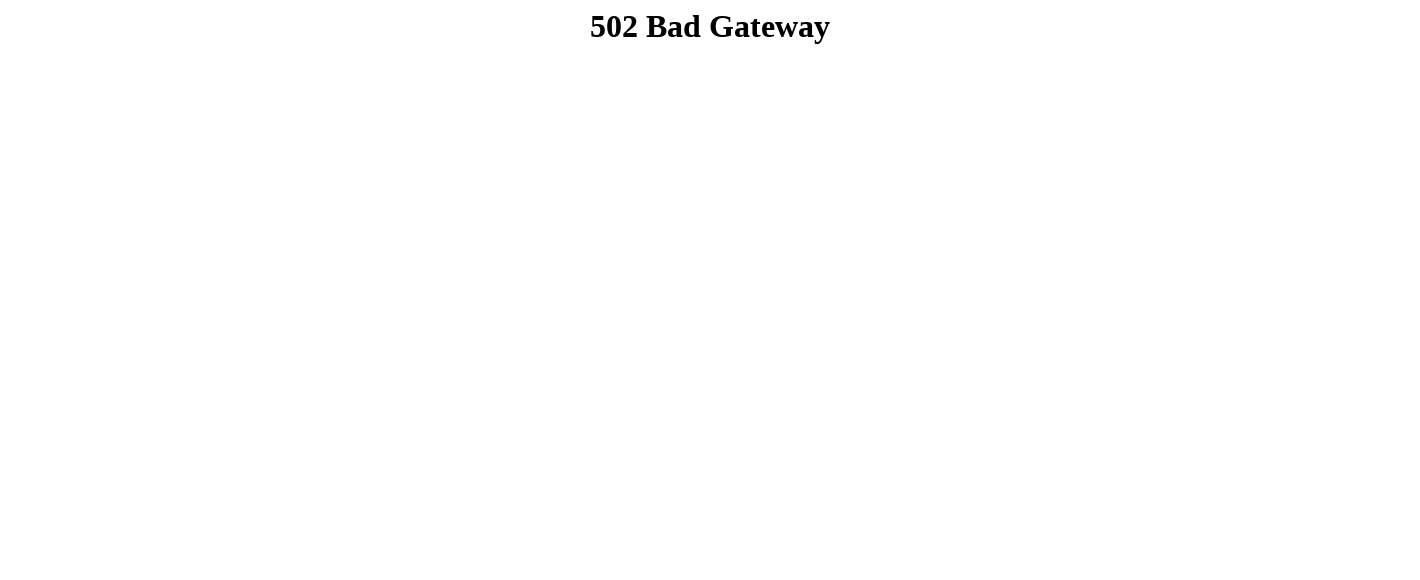

Shrunk viewport to 1370x530
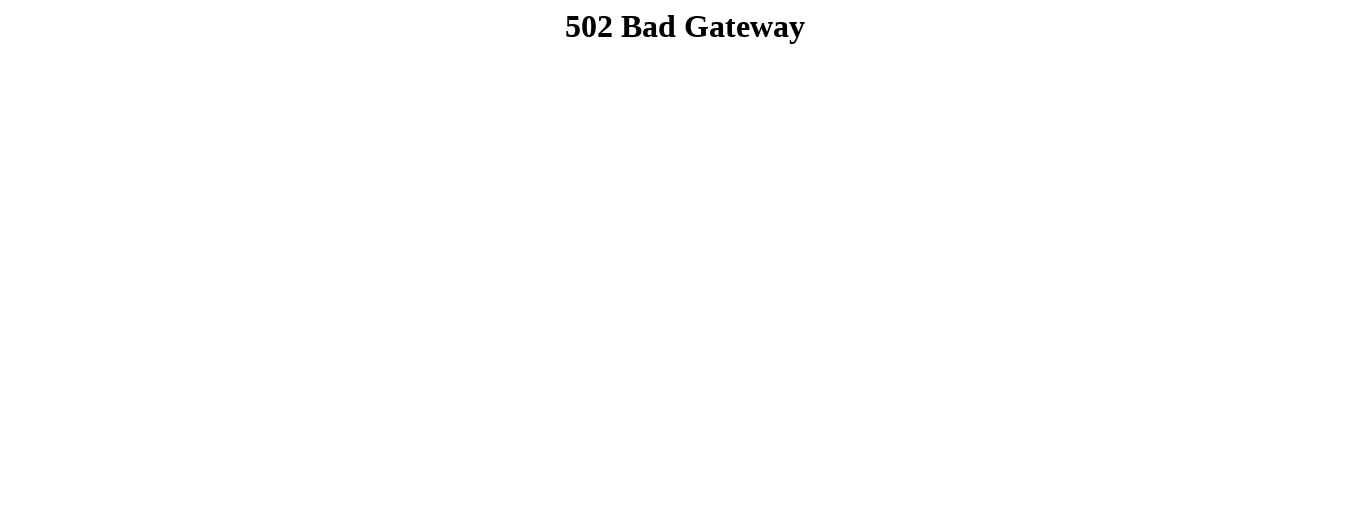

Shrunk viewport to 1320x480
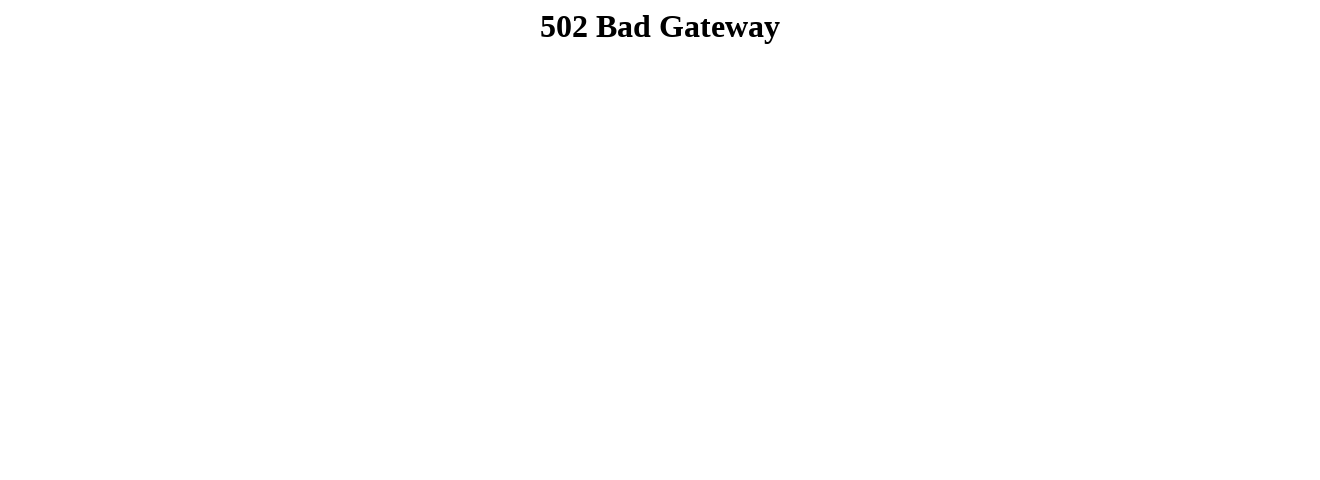

Shrunk viewport to 1270x430
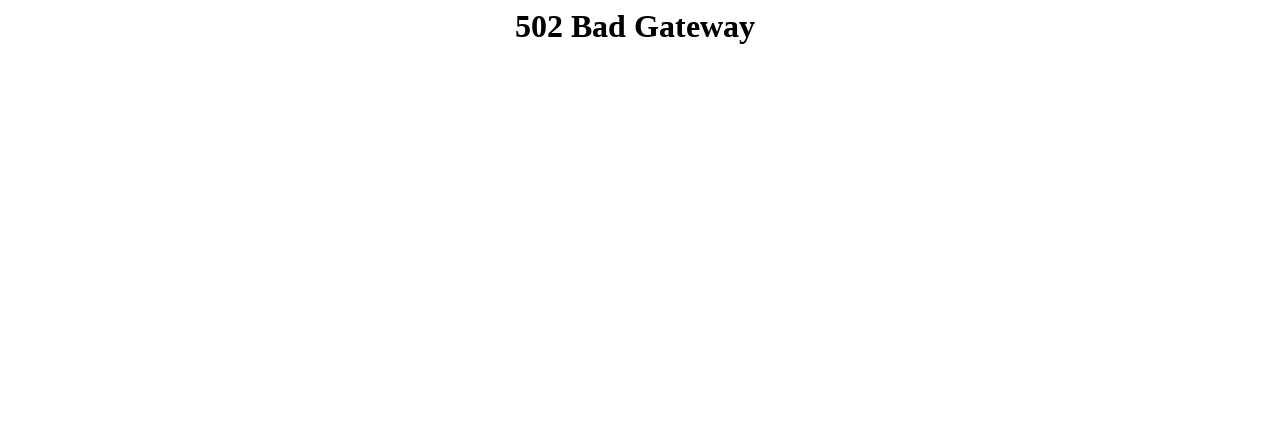

Shrunk viewport to 1220x380
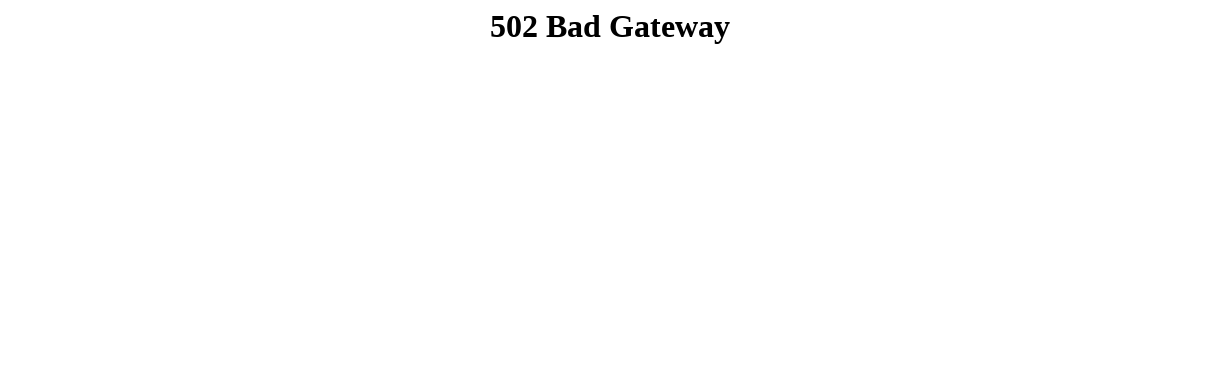

Shrunk viewport to 1170x330
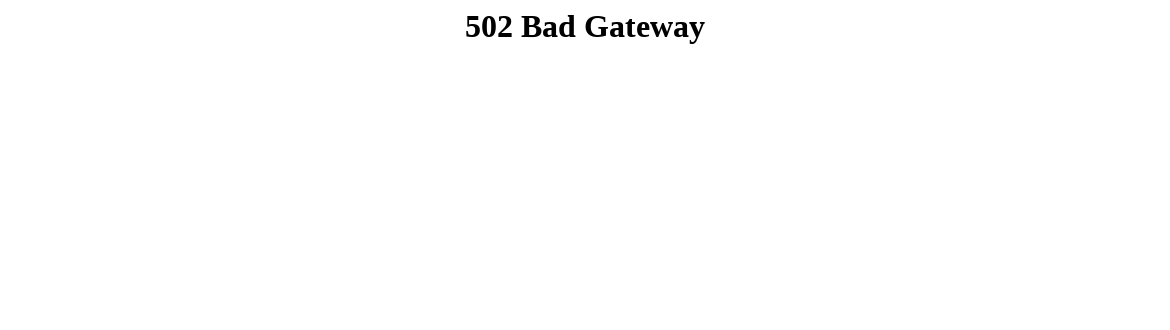

Shrunk viewport to 1120x280
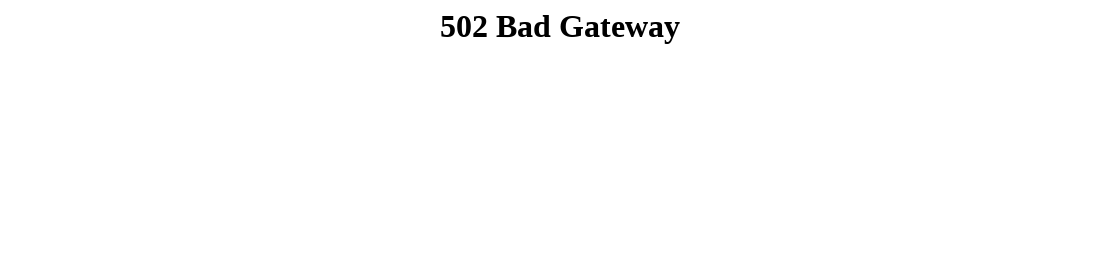

Shrunk viewport to 1070x230
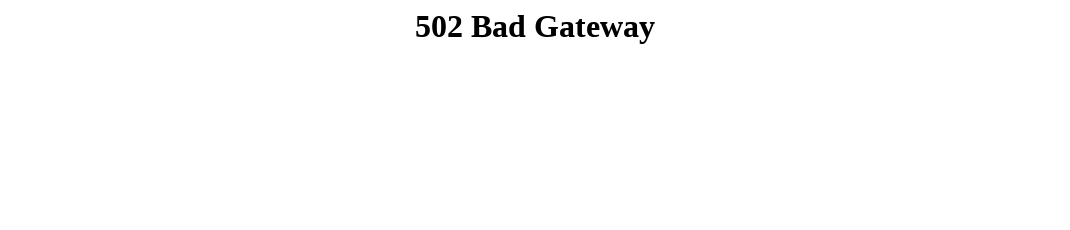

Shrunk viewport to 1020x180
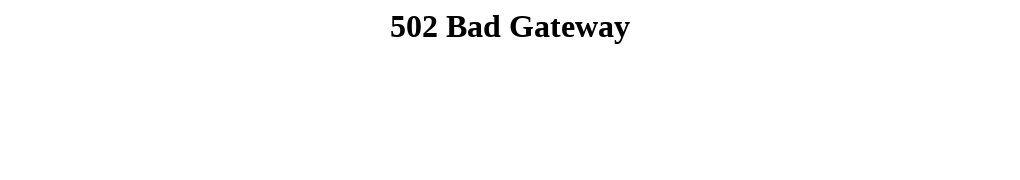

Shrunk viewport to 970x180
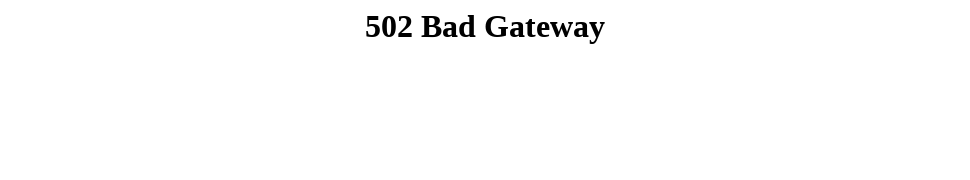

Shrunk viewport to 920x180
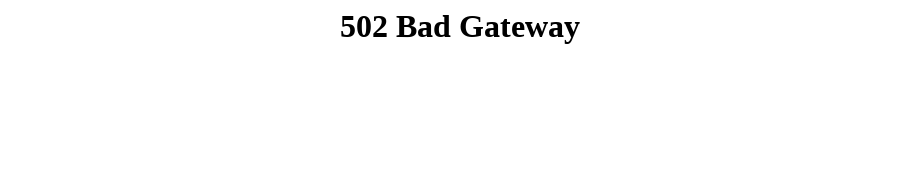

Shrunk viewport to 870x180
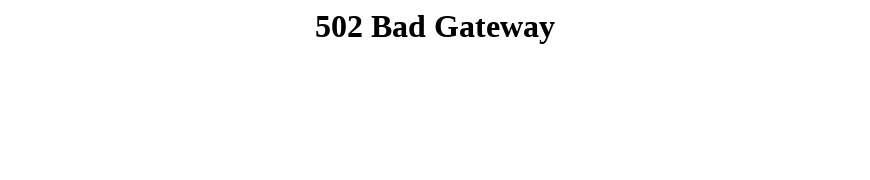

Shrunk viewport to 820x180
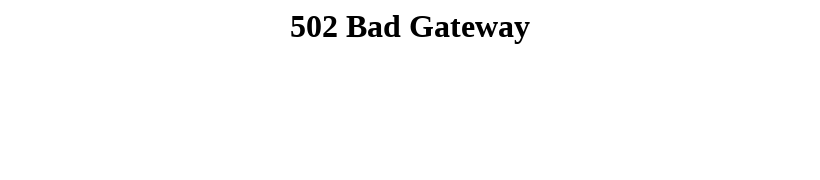

Shrunk viewport to 770x180
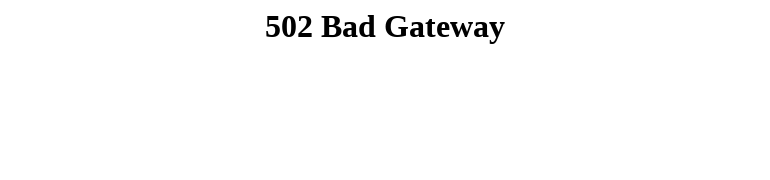

Shrunk viewport to 720x180
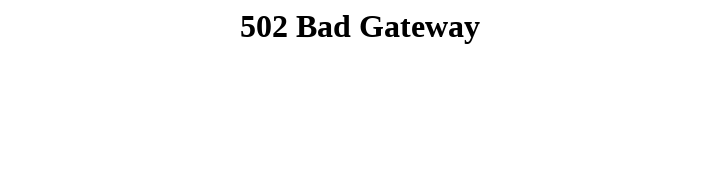

Shrunk viewport to 670x180
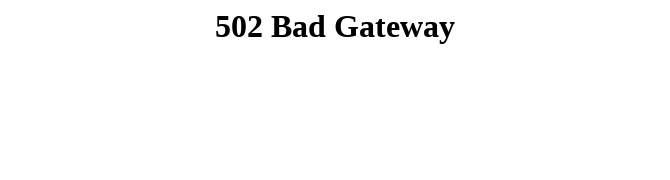

Shrunk viewport to 620x180
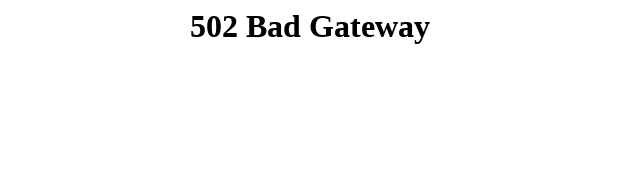

Shrunk viewport to 570x180
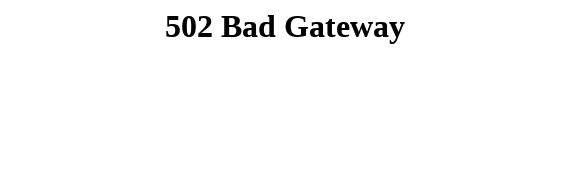

Shrunk viewport to 520x180
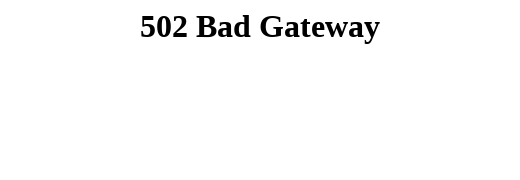

Shrunk viewport to 470x180
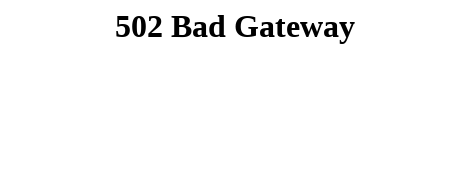

Shrunk viewport to 420x180
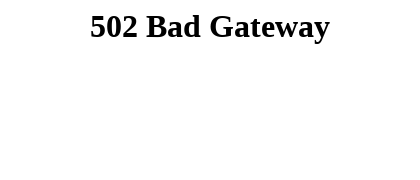

Shrunk viewport to 370x180
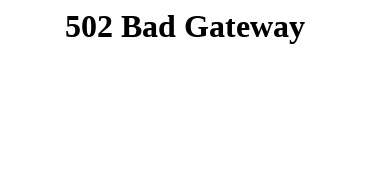

Shrunk viewport to 320x180
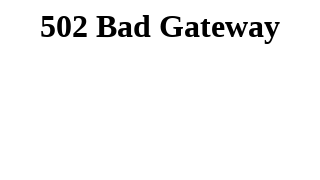

Shrunk viewport to 270x180
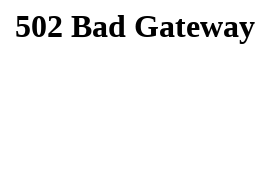

Shrunk viewport to 220x180
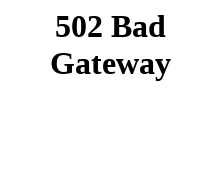

Shrunk viewport to 170x180
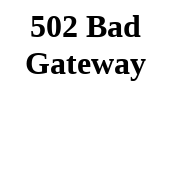

Shrunk viewport to 120x180
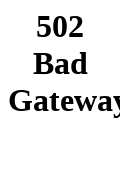

Shrunk viewport to 70x180
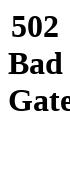

Bounced viewport to 100x190 (iteration 1)
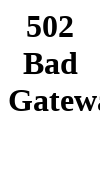

Bounced viewport to 100x170 (iteration 2)
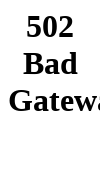

Bounced viewport to 100x190 (iteration 3)
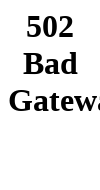

Bounced viewport to 100x170 (iteration 4)
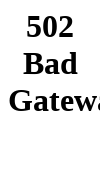

Bounced viewport to 100x190 (iteration 5)
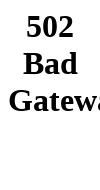

Bounced viewport to 100x170 (iteration 6)
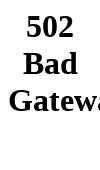

Bounced viewport to 100x190 (iteration 7)
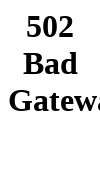

Bounced viewport to 100x170 (iteration 8)
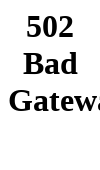

Bounced viewport to 100x190 (iteration 9)
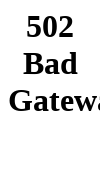

Bounced viewport to 100x170 (iteration 10)
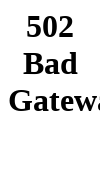

Bounced viewport to 100x190 (iteration 11)
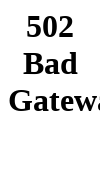

Bounced viewport to 100x170 (iteration 12)
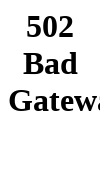

Bounced viewport to 100x190 (iteration 13)
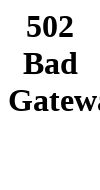

Bounced viewport to 100x170 (iteration 14)
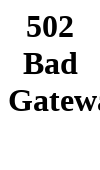

Bounced viewport to 100x190 (iteration 15)
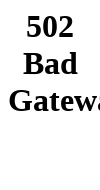

Bounced viewport to 100x170 (iteration 16)
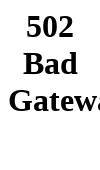

Bounced viewport to 100x190 (iteration 17)
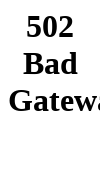

Bounced viewport to 100x170 (iteration 18)
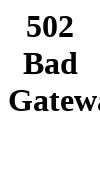

Bounced viewport to 100x190 (iteration 19)
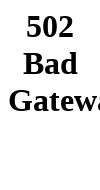

Bounced viewport to 100x170 (iteration 20)
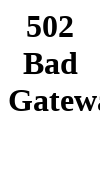

Bounced viewport to 100x190 (iteration 21)
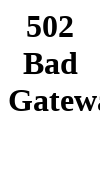

Bounced viewport to 100x170 (iteration 22)
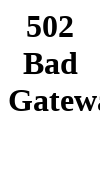

Bounced viewport to 100x190 (iteration 23)
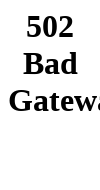

Bounced viewport to 100x170 (iteration 24)
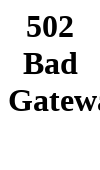

Bounced viewport to 100x190 (iteration 25)
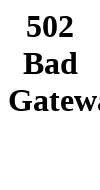

Bounced viewport to 100x170 (iteration 26)
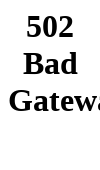

Bounced viewport to 100x190 (iteration 27)
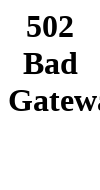

Bounced viewport to 100x170 (iteration 28)
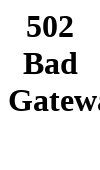

Bounced viewport to 100x190 (iteration 29)
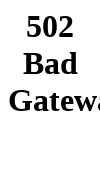

Bounced viewport to 100x170 (iteration 30)
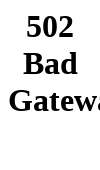

Bounced viewport to 100x190 (iteration 31)
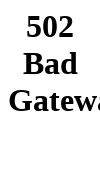

Bounced viewport to 100x170 (iteration 32)
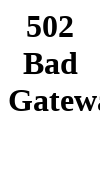

Bounced viewport to 100x190 (iteration 33)
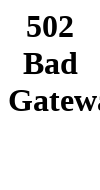

Bounced viewport to 100x170 (iteration 34)
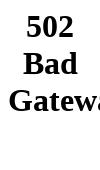

Bounced viewport to 100x190 (iteration 35)
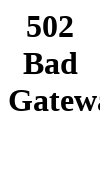

Bounced viewport to 100x170 (iteration 36)
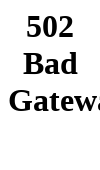

Bounced viewport to 100x190 (iteration 37)
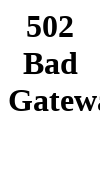

Bounced viewport to 100x170 (iteration 38)
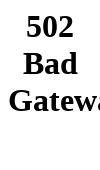

Bounced viewport to 100x190 (iteration 39)
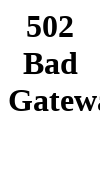

Bounced viewport to 100x170 (iteration 40)
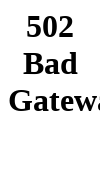

Bounced viewport to 100x190 (iteration 41)
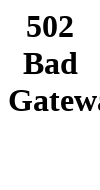

Bounced viewport to 100x170 (iteration 42)
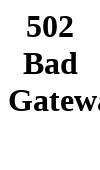

Bounced viewport to 100x190 (iteration 43)
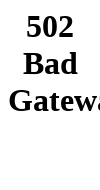

Bounced viewport to 100x170 (iteration 44)
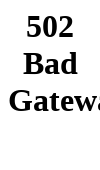

Bounced viewport to 100x190 (iteration 45)
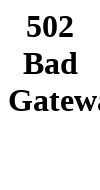

Bounced viewport to 100x170 (iteration 46)
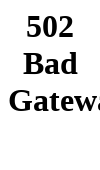

Bounced viewport to 100x190 (iteration 47)
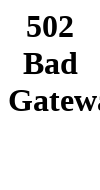

Bounced viewport to 100x170 (iteration 48)
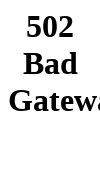

Bounced viewport to 100x190 (iteration 49)
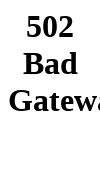

Bounced viewport to 100x170 (iteration 50)
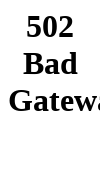

Bounced viewport to 100x190 (iteration 51)
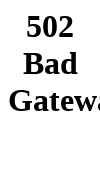

Bounced viewport to 100x170 (iteration 52)
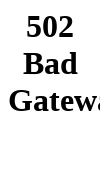

Bounced viewport to 100x190 (iteration 53)
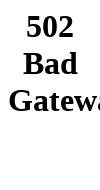

Bounced viewport to 100x170 (iteration 54)
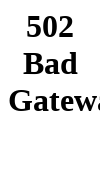

Bounced viewport to 100x190 (iteration 55)
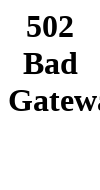

Bounced viewport to 100x170 (iteration 56)
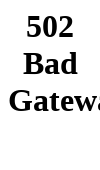

Bounced viewport to 100x190 (iteration 57)
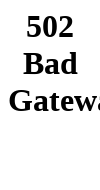

Bounced viewport to 100x170 (iteration 58)
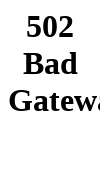

Bounced viewport to 100x190 (iteration 59)
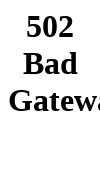

Bounced viewport to 100x170 (iteration 60)
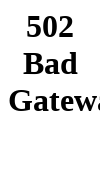

Bounced viewport to 100x190 (iteration 61)
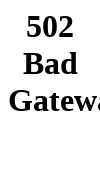

Bounced viewport to 100x170 (iteration 62)
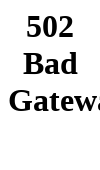

Bounced viewport to 100x190 (iteration 63)
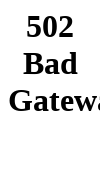

Bounced viewport to 100x170 (iteration 64)
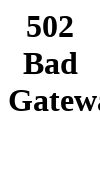

Bounced viewport to 100x190 (iteration 65)
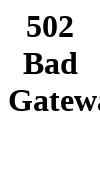

Bounced viewport to 100x170 (iteration 66)
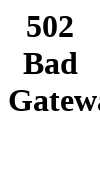

Bounced viewport to 100x190 (iteration 67)
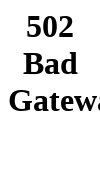

Bounced viewport to 100x170 (iteration 68)
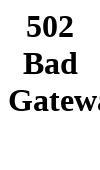

Bounced viewport to 100x190 (iteration 69)
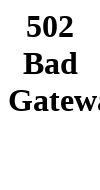

Bounced viewport to 100x170 (iteration 70)
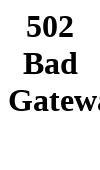

Bounced viewport to 100x190 (iteration 71)
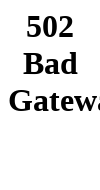

Bounced viewport to 100x170 (iteration 72)
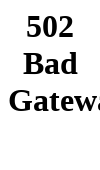

Bounced viewport to 100x190 (iteration 73)
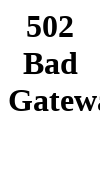

Bounced viewport to 100x170 (iteration 74)
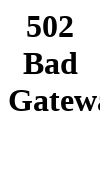

Bounced viewport to 100x190 (iteration 75)
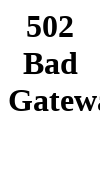

Bounced viewport to 100x170 (iteration 76)
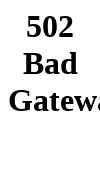

Bounced viewport to 100x190 (iteration 77)
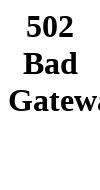

Bounced viewport to 100x170 (iteration 78)
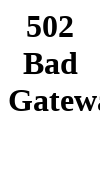

Bounced viewport to 100x190 (iteration 79)
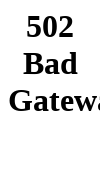

Bounced viewport to 100x170 (iteration 80)
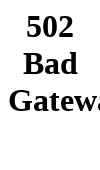

Bounced viewport to 100x190 (iteration 81)
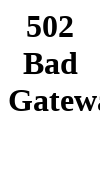

Bounced viewport to 100x170 (iteration 82)
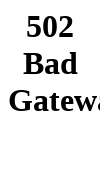

Bounced viewport to 100x190 (iteration 83)
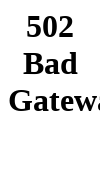

Bounced viewport to 100x170 (iteration 84)
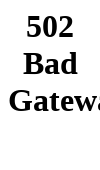

Bounced viewport to 100x190 (iteration 85)
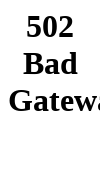

Bounced viewport to 100x170 (iteration 86)
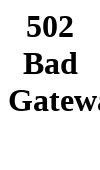

Bounced viewport to 100x190 (iteration 87)
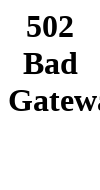

Bounced viewport to 100x170 (iteration 88)
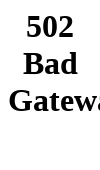

Bounced viewport to 100x190 (iteration 89)
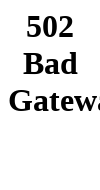

Bounced viewport to 100x170 (iteration 90)
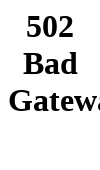

Bounced viewport to 100x190 (iteration 91)
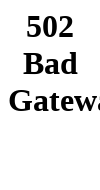

Bounced viewport to 100x170 (iteration 92)
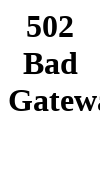

Bounced viewport to 100x190 (iteration 93)
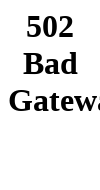

Bounced viewport to 100x170 (iteration 94)
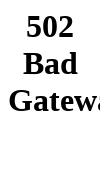

Bounced viewport to 100x190 (iteration 95)
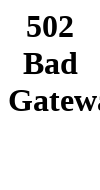

Bounced viewport to 100x170 (iteration 96)
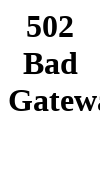

Bounced viewport to 100x190 (iteration 97)
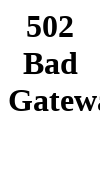

Bounced viewport to 100x170 (iteration 98)
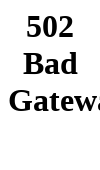

Bounced viewport to 100x190 (iteration 99)
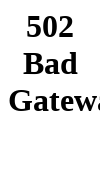

Bounced viewport to 100x170 (iteration 100)
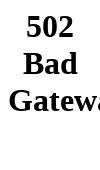

Bounced viewport to 100x190 (iteration 101)
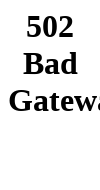

Bounced viewport to 100x170 (iteration 102)
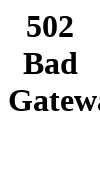

Bounced viewport to 100x190 (iteration 103)
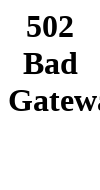

Bounced viewport to 100x170 (iteration 104)
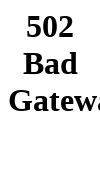

Bounced viewport to 100x190 (iteration 105)
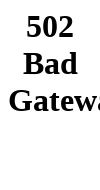

Bounced viewport to 100x170 (iteration 106)
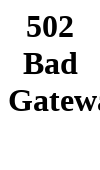

Bounced viewport to 100x190 (iteration 107)
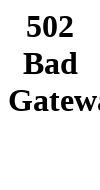

Bounced viewport to 100x170 (iteration 108)
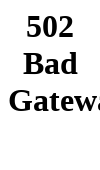

Bounced viewport to 100x190 (iteration 109)
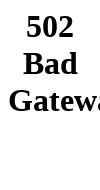

Bounced viewport to 100x170 (iteration 110)
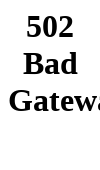

Bounced viewport to 100x190 (iteration 111)
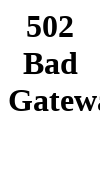

Bounced viewport to 100x170 (iteration 112)
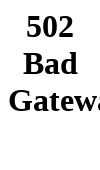

Bounced viewport to 100x190 (iteration 113)
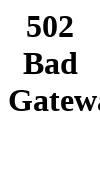

Bounced viewport to 100x170 (iteration 114)
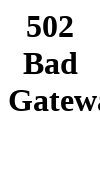

Bounced viewport to 100x190 (iteration 115)
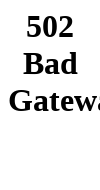

Bounced viewport to 100x170 (iteration 116)
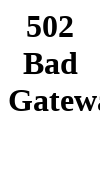

Bounced viewport to 100x190 (iteration 117)
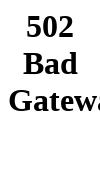

Bounced viewport to 100x170 (iteration 118)
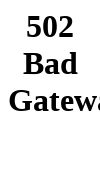

Bounced viewport to 100x190 (iteration 119)
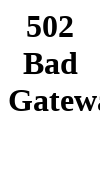

Bounced viewport to 100x170 (iteration 120)
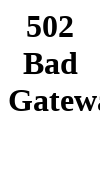

Bounced viewport to 100x190 (iteration 121)
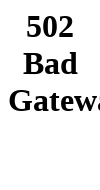

Bounced viewport to 100x170 (iteration 122)
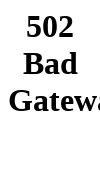

Bounced viewport to 100x190 (iteration 123)
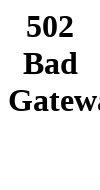

Bounced viewport to 100x170 (iteration 124)
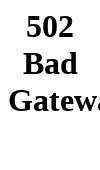

Bounced viewport to 100x190 (iteration 125)
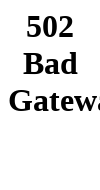

Bounced viewport to 100x170 (iteration 126)
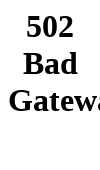

Bounced viewport to 100x190 (iteration 127)
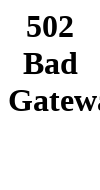

Bounced viewport to 100x170 (iteration 128)
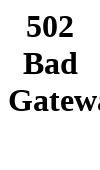

Bounced viewport to 100x190 (iteration 129)
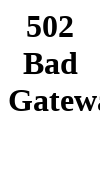

Bounced viewport to 100x170 (iteration 130)
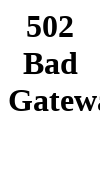

Bounced viewport to 100x190 (iteration 131)
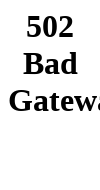

Bounced viewport to 100x170 (iteration 132)
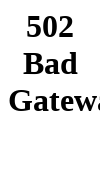

Bounced viewport to 100x190 (iteration 133)
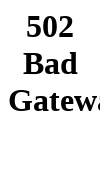

Bounced viewport to 100x170 (iteration 134)
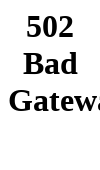

Bounced viewport to 100x190 (iteration 135)
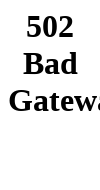

Bounced viewport to 100x170 (iteration 136)
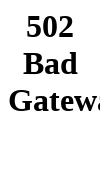

Bounced viewport to 100x190 (iteration 137)
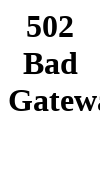

Bounced viewport to 100x170 (iteration 138)
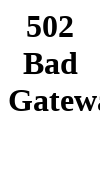

Bounced viewport to 100x190 (iteration 139)
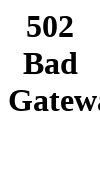

Bounced viewport to 100x170 (iteration 140)
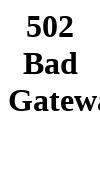

Bounced viewport to 100x190 (iteration 141)
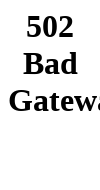

Bounced viewport to 100x170 (iteration 142)
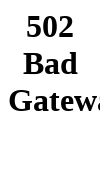

Bounced viewport to 100x190 (iteration 143)
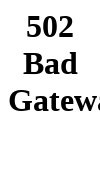

Bounced viewport to 100x170 (iteration 144)
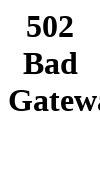

Bounced viewport to 100x190 (iteration 145)
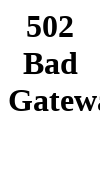

Bounced viewport to 100x170 (iteration 146)
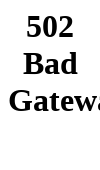

Bounced viewport to 100x190 (iteration 147)
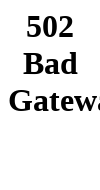

Bounced viewport to 100x170 (iteration 148)
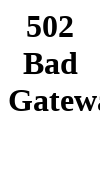

Bounced viewport to 100x190 (iteration 149)
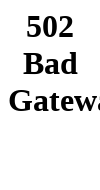

Bounced viewport to 100x170 (iteration 150)
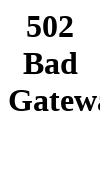

Bounced viewport to 100x190 (iteration 151)
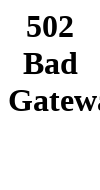

Bounced viewport to 100x170 (iteration 152)
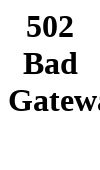

Bounced viewport to 100x190 (iteration 153)
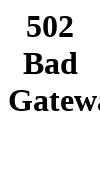

Bounced viewport to 100x170 (iteration 154)
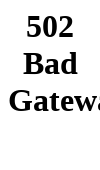

Bounced viewport to 100x190 (iteration 155)
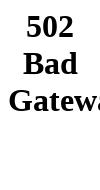

Bounced viewport to 100x170 (iteration 156)
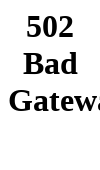

Bounced viewport to 100x190 (iteration 157)
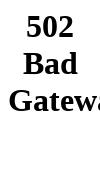

Bounced viewport to 100x170 (iteration 158)
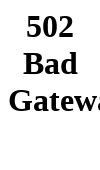

Bounced viewport to 100x190 (iteration 159)
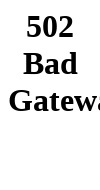

Bounced viewport to 100x170 (iteration 160)
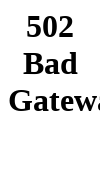

Bounced viewport to 100x190 (iteration 161)
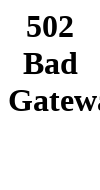

Bounced viewport to 100x170 (iteration 162)
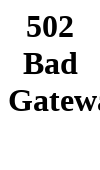

Bounced viewport to 100x190 (iteration 163)
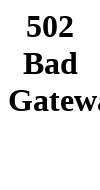

Bounced viewport to 100x170 (iteration 164)
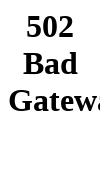

Bounced viewport to 100x190 (iteration 165)
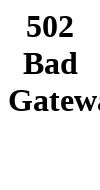

Bounced viewport to 100x170 (iteration 166)
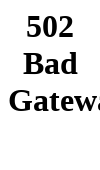

Bounced viewport to 100x190 (iteration 167)
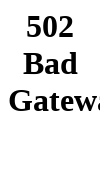

Bounced viewport to 100x170 (iteration 168)
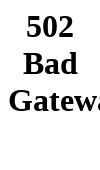

Bounced viewport to 100x190 (iteration 169)
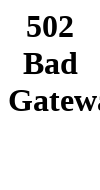

Bounced viewport to 100x170 (iteration 170)
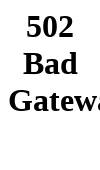

Bounced viewport to 100x190 (iteration 171)
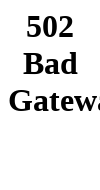

Bounced viewport to 100x170 (iteration 172)
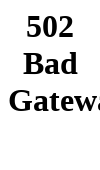

Bounced viewport to 100x190 (iteration 173)
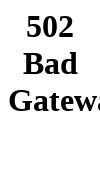

Bounced viewport to 100x170 (iteration 174)
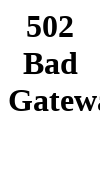

Bounced viewport to 100x190 (iteration 175)
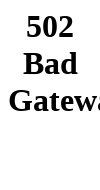

Bounced viewport to 100x170 (iteration 176)
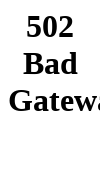

Bounced viewport to 100x190 (iteration 177)
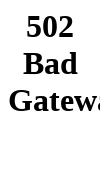

Bounced viewport to 100x170 (iteration 178)
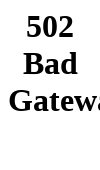

Bounced viewport to 100x190 (iteration 179)
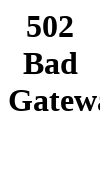

Bounced viewport to 100x170 (iteration 180)
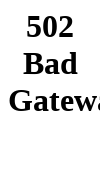

Bounced viewport to 100x190 (iteration 181)
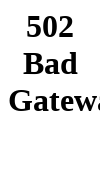

Bounced viewport to 100x170 (iteration 182)
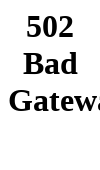

Bounced viewport to 100x190 (iteration 183)
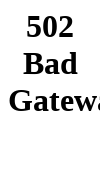

Bounced viewport to 100x170 (iteration 184)
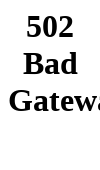

Bounced viewport to 100x190 (iteration 185)
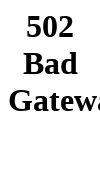

Bounced viewport to 100x170 (iteration 186)
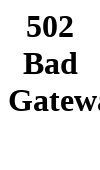

Bounced viewport to 100x190 (iteration 187)
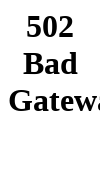

Bounced viewport to 100x170 (iteration 188)
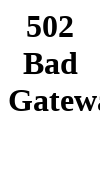

Bounced viewport to 100x190 (iteration 189)
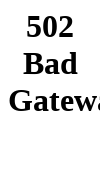

Bounced viewport to 100x170 (iteration 190)
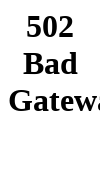

Bounced viewport to 100x190 (iteration 191)
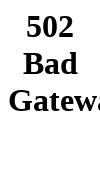

Bounced viewport to 100x170 (iteration 192)
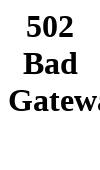

Bounced viewport to 100x190 (iteration 193)
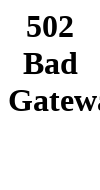

Bounced viewport to 100x170 (iteration 194)
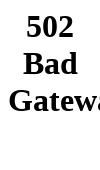

Bounced viewport to 100x190 (iteration 195)
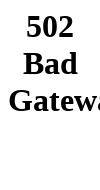

Bounced viewport to 100x170 (iteration 196)
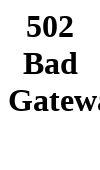

Bounced viewport to 100x190 (iteration 197)
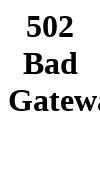

Bounced viewport to 100x170 (iteration 198)
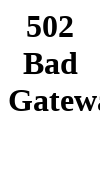

Bounced viewport to 100x190 (iteration 199)
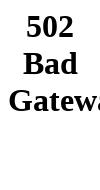

Bounced viewport to 100x170 (iteration 200)
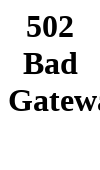

Bounced viewport to 100x190 (iteration 201)
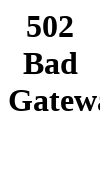

Bounced viewport to 100x170 (iteration 202)
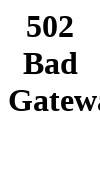

Bounced viewport to 100x190 (iteration 203)
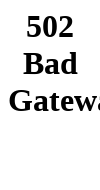

Bounced viewport to 100x170 (iteration 204)
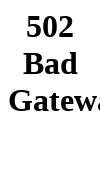

Bounced viewport to 100x190 (iteration 205)
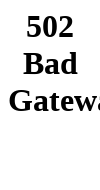

Bounced viewport to 100x170 (iteration 206)
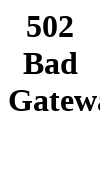

Bounced viewport to 100x190 (iteration 207)
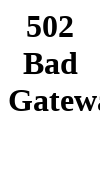

Bounced viewport to 100x170 (iteration 208)
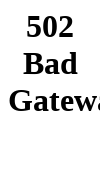

Bounced viewport to 100x190 (iteration 209)
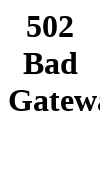

Bounced viewport to 100x170 (iteration 210)
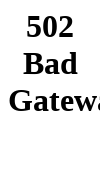

Bounced viewport to 100x190 (iteration 211)
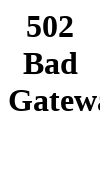

Bounced viewport to 100x170 (iteration 212)
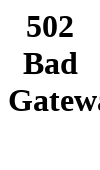

Bounced viewport to 100x190 (iteration 213)
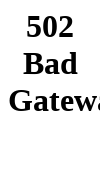

Bounced viewport to 100x170 (iteration 214)
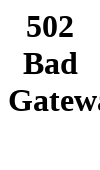

Bounced viewport to 100x190 (iteration 215)
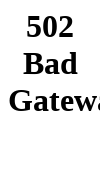

Bounced viewport to 100x170 (iteration 216)
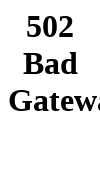

Bounced viewport to 100x190 (iteration 217)
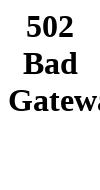

Bounced viewport to 100x170 (iteration 218)
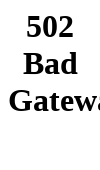

Bounced viewport to 100x190 (iteration 219)
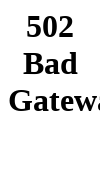

Bounced viewport to 100x170 (iteration 220)
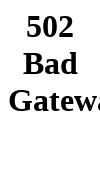

Bounced viewport to 100x190 (iteration 221)
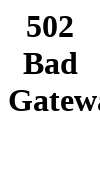

Bounced viewport to 100x170 (iteration 222)
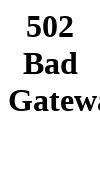

Bounced viewport to 100x190 (iteration 223)
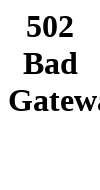

Bounced viewport to 100x170 (iteration 224)
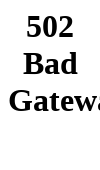

Bounced viewport to 100x190 (iteration 225)
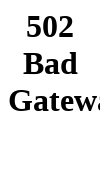

Bounced viewport to 100x170 (iteration 226)
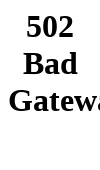

Bounced viewport to 100x190 (iteration 227)
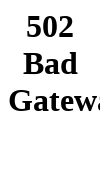

Bounced viewport to 100x170 (iteration 228)
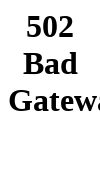

Bounced viewport to 100x190 (iteration 229)
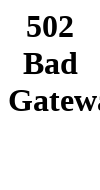

Bounced viewport to 100x170 (iteration 230)
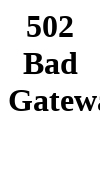

Bounced viewport to 100x190 (iteration 231)
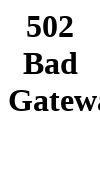

Bounced viewport to 100x170 (iteration 232)
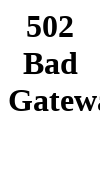

Bounced viewport to 100x190 (iteration 233)
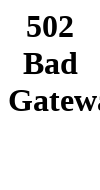

Bounced viewport to 100x170 (iteration 234)
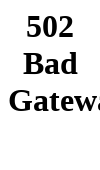

Bounced viewport to 100x190 (iteration 235)
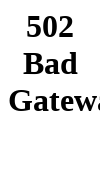

Bounced viewport to 100x170 (iteration 236)
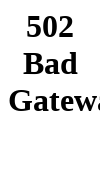

Bounced viewport to 100x190 (iteration 237)
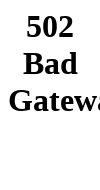

Bounced viewport to 100x170 (iteration 238)
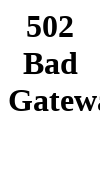

Bounced viewport to 100x190 (iteration 239)
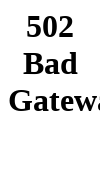

Bounced viewport to 100x170 (iteration 240)
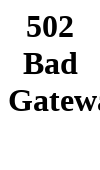

Bounced viewport to 100x190 (iteration 241)
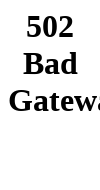

Bounced viewport to 100x170 (iteration 242)
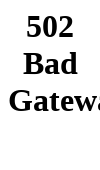

Bounced viewport to 100x190 (iteration 243)
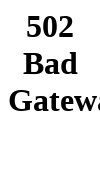

Bounced viewport to 100x170 (iteration 244)
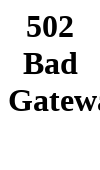

Bounced viewport to 100x190 (iteration 245)
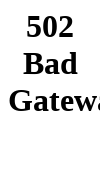

Bounced viewport to 100x170 (iteration 246)
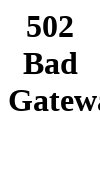

Bounced viewport to 100x190 (iteration 247)
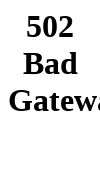

Bounced viewport to 100x170 (iteration 248)
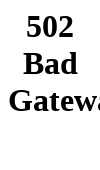

Bounced viewport to 100x190 (iteration 249)
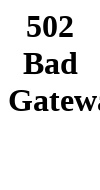

Bounced viewport to 100x170 (iteration 250)
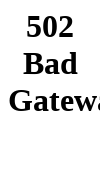

Bounced viewport to 100x190 (iteration 251)
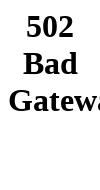

Bounced viewport to 100x170 (iteration 252)
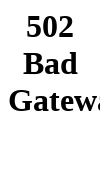

Bounced viewport to 100x190 (iteration 253)
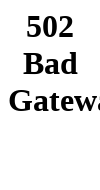

Bounced viewport to 100x170 (iteration 254)
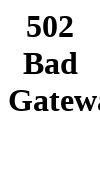

Bounced viewport to 100x190 (iteration 255)
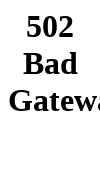

Bounced viewport to 100x170 (iteration 256)
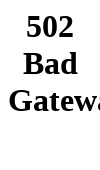

Bounced viewport to 100x190 (iteration 257)
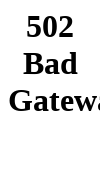

Bounced viewport to 100x170 (iteration 258)
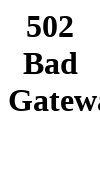

Bounced viewport to 100x190 (iteration 259)
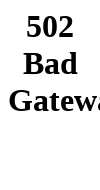

Bounced viewport to 100x170 (iteration 260)
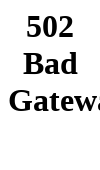

Bounced viewport to 100x190 (iteration 261)
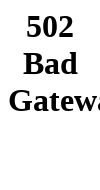

Bounced viewport to 100x170 (iteration 262)
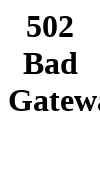

Bounced viewport to 100x190 (iteration 263)
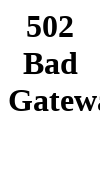

Bounced viewport to 100x170 (iteration 264)
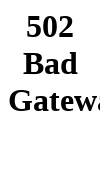

Bounced viewport to 100x190 (iteration 265)
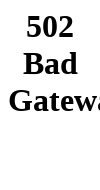

Bounced viewport to 100x170 (iteration 266)
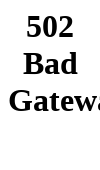

Bounced viewport to 100x190 (iteration 267)
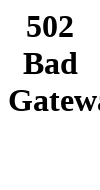

Bounced viewport to 100x170 (iteration 268)
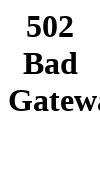

Bounced viewport to 100x190 (iteration 269)
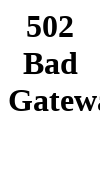

Bounced viewport to 100x170 (iteration 270)
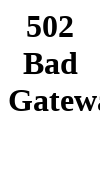

Bounced viewport to 100x190 (iteration 271)
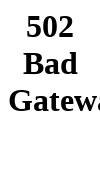

Bounced viewport to 100x170 (iteration 272)
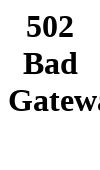

Bounced viewport to 100x190 (iteration 273)
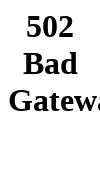

Bounced viewport to 100x170 (iteration 274)
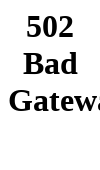

Bounced viewport to 100x190 (iteration 275)
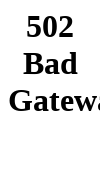

Bounced viewport to 100x170 (iteration 276)
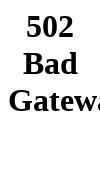

Bounced viewport to 100x190 (iteration 277)
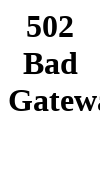

Bounced viewport to 100x170 (iteration 278)
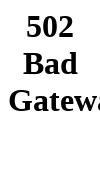

Bounced viewport to 100x190 (iteration 279)
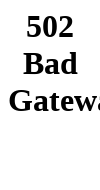

Bounced viewport to 100x170 (iteration 280)
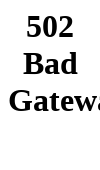

Bounced viewport to 100x190 (iteration 281)
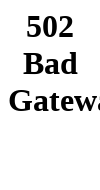

Bounced viewport to 100x170 (iteration 282)
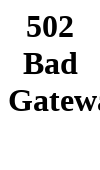

Bounced viewport to 100x190 (iteration 283)
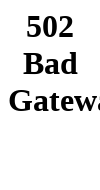

Bounced viewport to 100x170 (iteration 284)
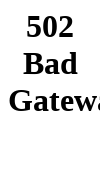

Bounced viewport to 100x190 (iteration 285)
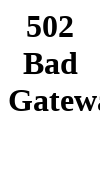

Bounced viewport to 100x170 (iteration 286)
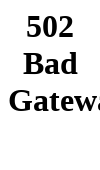

Bounced viewport to 100x190 (iteration 287)
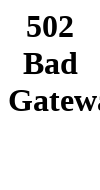

Bounced viewport to 100x170 (iteration 288)
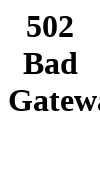

Bounced viewport to 100x190 (iteration 289)
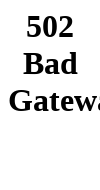

Bounced viewport to 100x170 (iteration 290)
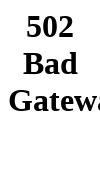

Bounced viewport to 100x190 (iteration 291)
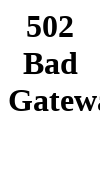

Bounced viewport to 100x170 (iteration 292)
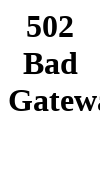

Bounced viewport to 100x190 (iteration 293)
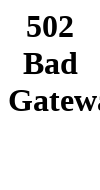

Bounced viewport to 100x170 (iteration 294)
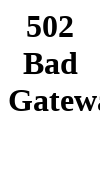

Bounced viewport to 100x190 (iteration 295)
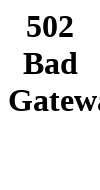

Bounced viewport to 100x170 (iteration 296)
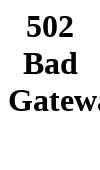

Bounced viewport to 100x190 (iteration 297)
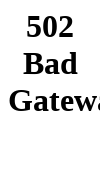

Bounced viewport to 100x170 (iteration 298)
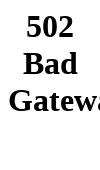

Bounced viewport to 100x190 (iteration 299)
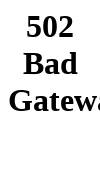

Bounced viewport to 100x170 (iteration 300)
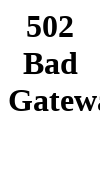

Bounced viewport to 100x190 (iteration 301)
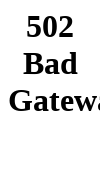

Bounced viewport to 100x170 (iteration 302)
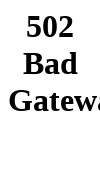

Bounced viewport to 100x190 (iteration 303)
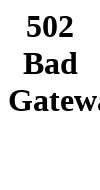

Bounced viewport to 100x170 (iteration 304)
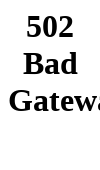

Bounced viewport to 100x190 (iteration 305)
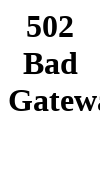

Bounced viewport to 100x170 (iteration 306)
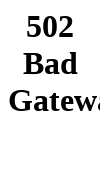

Bounced viewport to 100x190 (iteration 307)
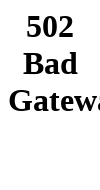

Bounced viewport to 100x170 (iteration 308)
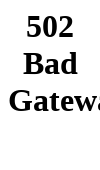

Bounced viewport to 100x190 (iteration 309)
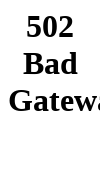

Bounced viewport to 100x170 (iteration 310)
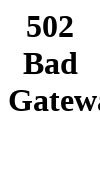

Bounced viewport to 100x190 (iteration 311)
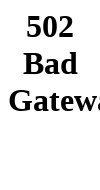

Bounced viewport to 100x170 (iteration 312)
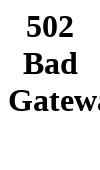

Bounced viewport to 100x190 (iteration 313)
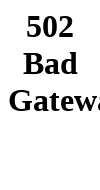

Bounced viewport to 100x170 (iteration 314)
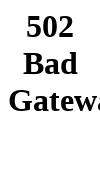

Bounced viewport to 100x190 (iteration 315)
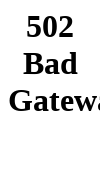

Bounced viewport to 100x170 (iteration 316)
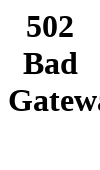

Bounced viewport to 100x190 (iteration 317)
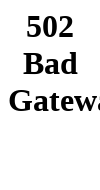

Bounced viewport to 100x170 (iteration 318)
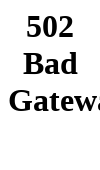

Bounced viewport to 100x190 (iteration 319)
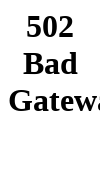

Bounced viewport to 100x170 (iteration 320)
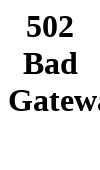

Bounced viewport to 100x190 (iteration 321)
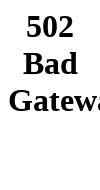

Bounced viewport to 100x170 (iteration 322)
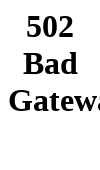

Bounced viewport to 100x190 (iteration 323)
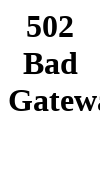

Bounced viewport to 100x170 (iteration 324)
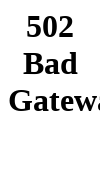

Bounced viewport to 100x190 (iteration 325)
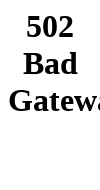

Bounced viewport to 100x170 (iteration 326)
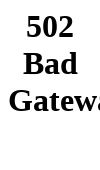

Bounced viewport to 100x190 (iteration 327)
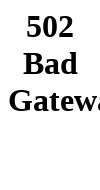

Bounced viewport to 100x170 (iteration 328)
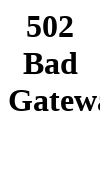

Bounced viewport to 100x190 (iteration 329)
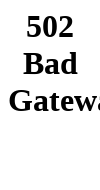

Bounced viewport to 100x170 (iteration 330)
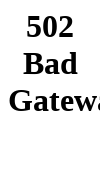

Bounced viewport to 100x190 (iteration 331)
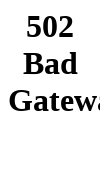

Bounced viewport to 100x170 (iteration 332)
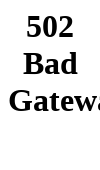

Bounced viewport to 100x190 (iteration 333)
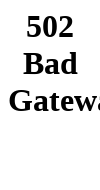

Bounced viewport to 100x170 (iteration 334)
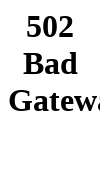

Bounced viewport to 100x190 (iteration 335)
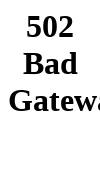

Bounced viewport to 100x170 (iteration 336)
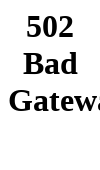

Bounced viewport to 100x190 (iteration 337)
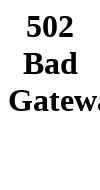

Bounced viewport to 100x170 (iteration 338)
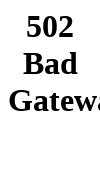

Bounced viewport to 100x190 (iteration 339)
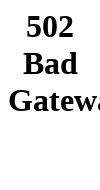

Bounced viewport to 100x170 (iteration 340)
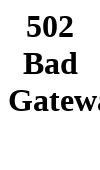

Bounced viewport to 100x190 (iteration 341)
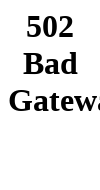

Bounced viewport to 100x170 (iteration 342)
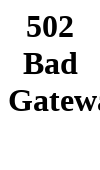

Bounced viewport to 100x190 (iteration 343)
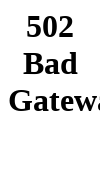

Bounced viewport to 100x170 (iteration 344)
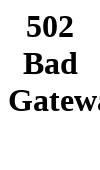

Bounced viewport to 100x190 (iteration 345)
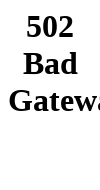

Bounced viewport to 100x170 (iteration 346)
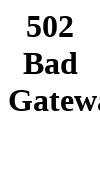

Bounced viewport to 100x190 (iteration 347)
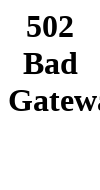

Bounced viewport to 100x170 (iteration 348)
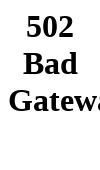

Bounced viewport to 100x190 (iteration 349)
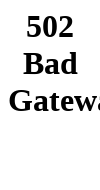

Bounced viewport to 100x170 (iteration 350)
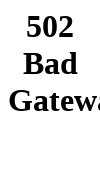

Bounced viewport to 100x190 (iteration 351)
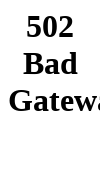

Bounced viewport to 100x170 (iteration 352)
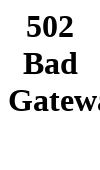

Bounced viewport to 100x190 (iteration 353)
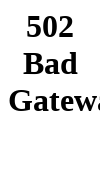

Bounced viewport to 100x170 (iteration 354)
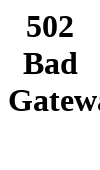

Bounced viewport to 100x190 (iteration 355)
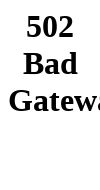

Bounced viewport to 100x170 (iteration 356)
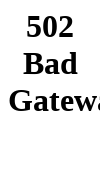

Bounced viewport to 100x190 (iteration 357)
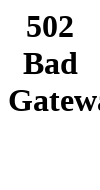

Bounced viewport to 100x170 (iteration 358)
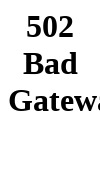

Bounced viewport to 100x190 (iteration 359)
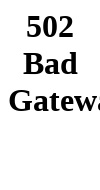

Bounced viewport to 100x170 (iteration 360)
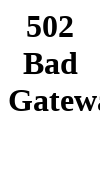

Bounced viewport to 100x190 (iteration 361)
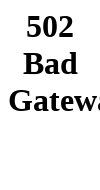

Bounced viewport to 100x170 (iteration 362)
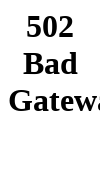

Bounced viewport to 100x190 (iteration 363)
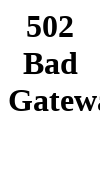

Bounced viewport to 100x170 (iteration 364)
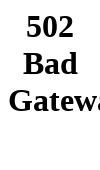

Bounced viewport to 100x190 (iteration 365)
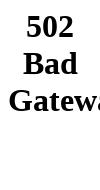

Bounced viewport to 100x170 (iteration 366)
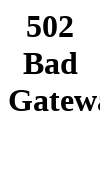

Bounced viewport to 100x190 (iteration 367)
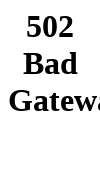

Bounced viewport to 100x170 (iteration 368)
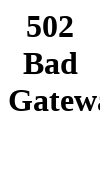

Bounced viewport to 100x190 (iteration 369)
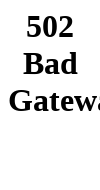

Bounced viewport to 100x170 (iteration 370)
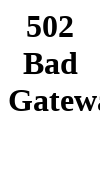

Bounced viewport to 100x190 (iteration 371)
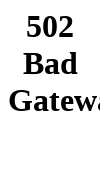

Bounced viewport to 100x170 (iteration 372)
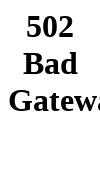

Bounced viewport to 100x190 (iteration 373)
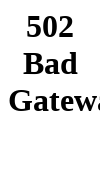

Bounced viewport to 100x170 (iteration 374)
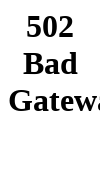

Bounced viewport to 100x190 (iteration 375)
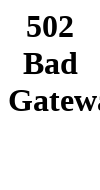

Bounced viewport to 100x170 (iteration 376)
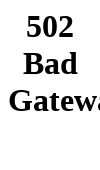

Bounced viewport to 100x190 (iteration 377)
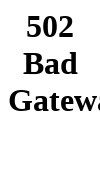

Bounced viewport to 100x170 (iteration 378)
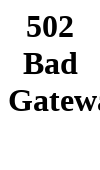

Bounced viewport to 100x190 (iteration 379)
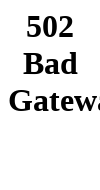

Bounced viewport to 100x170 (iteration 380)
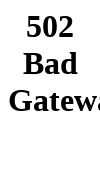

Bounced viewport to 100x190 (iteration 381)
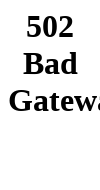

Bounced viewport to 100x170 (iteration 382)
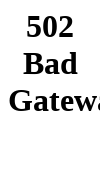

Bounced viewport to 100x190 (iteration 383)
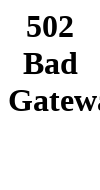

Bounced viewport to 100x170 (iteration 384)
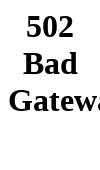

Bounced viewport to 100x190 (iteration 385)
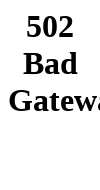

Bounced viewport to 100x170 (iteration 386)
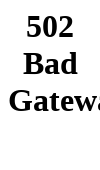

Bounced viewport to 100x190 (iteration 387)
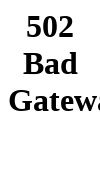

Bounced viewport to 100x170 (iteration 388)
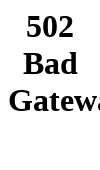

Bounced viewport to 100x190 (iteration 389)
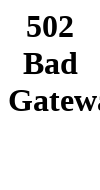

Bounced viewport to 100x170 (iteration 390)
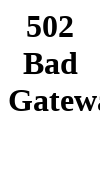

Bounced viewport to 100x190 (iteration 391)
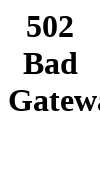

Bounced viewport to 100x170 (iteration 392)
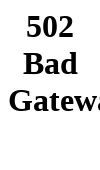

Bounced viewport to 100x190 (iteration 393)
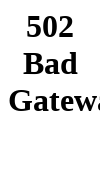

Bounced viewport to 100x170 (iteration 394)
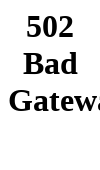

Bounced viewport to 100x190 (iteration 395)
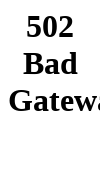

Bounced viewport to 100x170 (iteration 396)
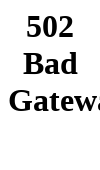

Bounced viewport to 100x190 (iteration 397)
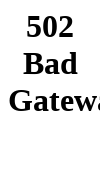

Bounced viewport to 100x170 (iteration 398)
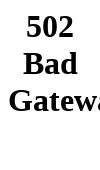

Bounced viewport to 100x190 (iteration 399)
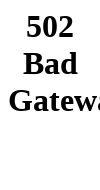

Bounced viewport to 100x170 (iteration 400)
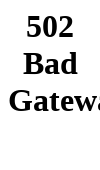

Bounced viewport to 100x190 (iteration 401)
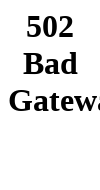

Bounced viewport to 100x170 (iteration 402)
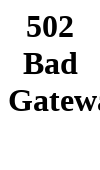

Bounced viewport to 100x190 (iteration 403)
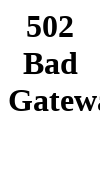

Bounced viewport to 100x170 (iteration 404)
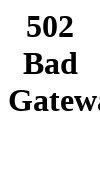

Bounced viewport to 100x190 (iteration 405)
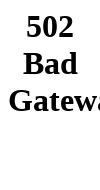

Bounced viewport to 100x170 (iteration 406)
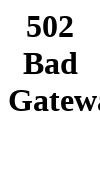

Bounced viewport to 100x190 (iteration 407)
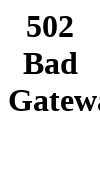

Bounced viewport to 100x170 (iteration 408)
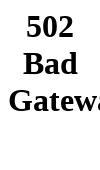

Bounced viewport to 100x190 (iteration 409)
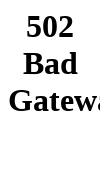

Bounced viewport to 100x170 (iteration 410)
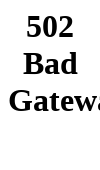

Bounced viewport to 100x190 (iteration 411)
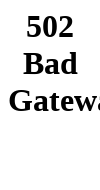

Bounced viewport to 100x170 (iteration 412)
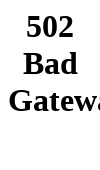

Bounced viewport to 100x190 (iteration 413)
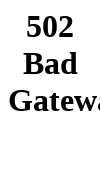

Bounced viewport to 100x170 (iteration 414)
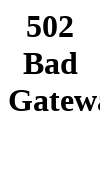

Bounced viewport to 100x190 (iteration 415)
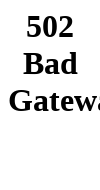

Bounced viewport to 100x170 (iteration 416)
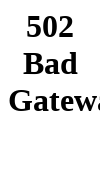

Bounced viewport to 100x190 (iteration 417)
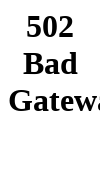

Bounced viewport to 100x170 (iteration 418)
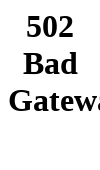

Bounced viewport to 100x190 (iteration 419)
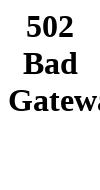

Bounced viewport to 100x170 (iteration 420)
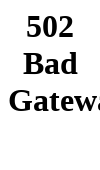

Bounced viewport to 100x190 (iteration 421)
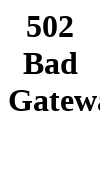

Bounced viewport to 100x170 (iteration 422)
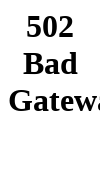

Bounced viewport to 100x190 (iteration 423)
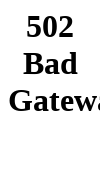

Bounced viewport to 100x170 (iteration 424)
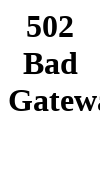

Bounced viewport to 100x190 (iteration 425)
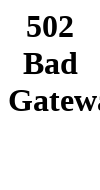

Bounced viewport to 100x170 (iteration 426)
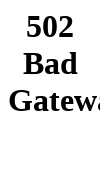

Bounced viewport to 100x190 (iteration 427)
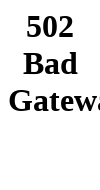

Bounced viewport to 100x170 (iteration 428)
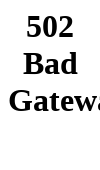

Bounced viewport to 100x190 (iteration 429)
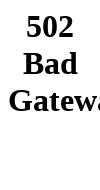

Bounced viewport to 100x170 (iteration 430)
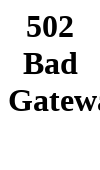

Bounced viewport to 100x190 (iteration 431)
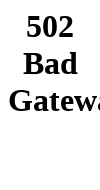

Bounced viewport to 100x170 (iteration 432)
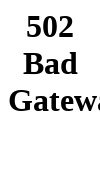

Bounced viewport to 100x190 (iteration 433)
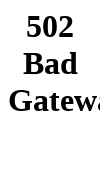

Bounced viewport to 100x170 (iteration 434)
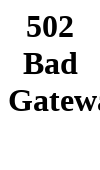

Bounced viewport to 100x190 (iteration 435)
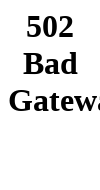

Bounced viewport to 100x170 (iteration 436)
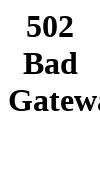

Bounced viewport to 100x190 (iteration 437)
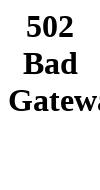

Bounced viewport to 100x170 (iteration 438)
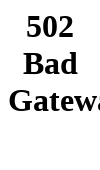

Bounced viewport to 100x190 (iteration 439)
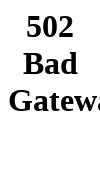

Bounced viewport to 100x170 (iteration 440)
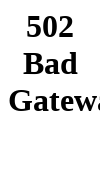

Bounced viewport to 100x190 (iteration 441)
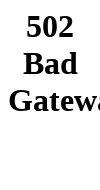

Bounced viewport to 100x170 (iteration 442)
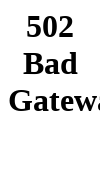

Bounced viewport to 100x190 (iteration 443)
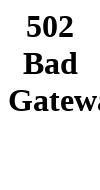

Bounced viewport to 100x170 (iteration 444)
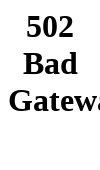

Bounced viewport to 100x190 (iteration 445)
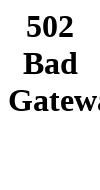

Bounced viewport to 100x170 (iteration 446)
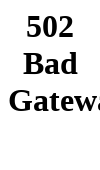

Bounced viewport to 100x190 (iteration 447)
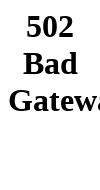

Bounced viewport to 100x170 (iteration 448)
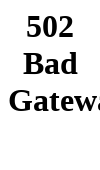

Bounced viewport to 100x190 (iteration 449)
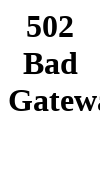

Bounced viewport to 100x170 (iteration 450)
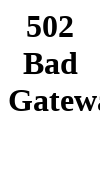

Bounced viewport to 100x190 (iteration 451)
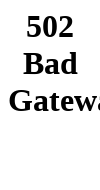

Bounced viewport to 100x170 (iteration 452)
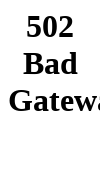

Bounced viewport to 100x190 (iteration 453)
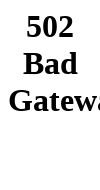

Bounced viewport to 100x170 (iteration 454)
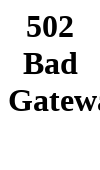

Bounced viewport to 100x190 (iteration 455)
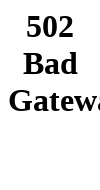

Bounced viewport to 100x170 (iteration 456)
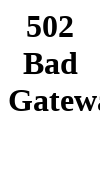

Bounced viewport to 100x190 (iteration 457)
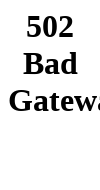

Bounced viewport to 100x170 (iteration 458)
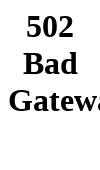

Bounced viewport to 100x190 (iteration 459)
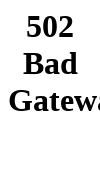

Bounced viewport to 100x170 (iteration 460)
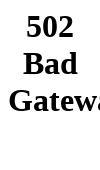

Bounced viewport to 100x190 (iteration 461)
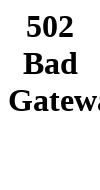

Bounced viewport to 100x170 (iteration 462)
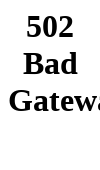

Bounced viewport to 100x190 (iteration 463)
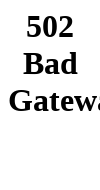

Bounced viewport to 100x170 (iteration 464)
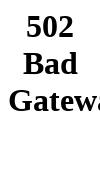

Bounced viewport to 100x190 (iteration 465)
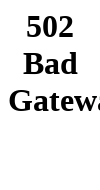

Bounced viewport to 100x170 (iteration 466)
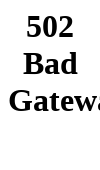

Bounced viewport to 100x190 (iteration 467)
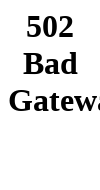

Bounced viewport to 100x170 (iteration 468)
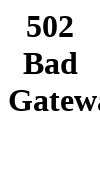

Bounced viewport to 100x190 (iteration 469)
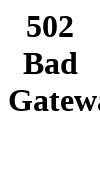

Bounced viewport to 100x170 (iteration 470)
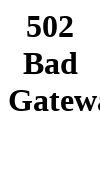

Bounced viewport to 100x190 (iteration 471)
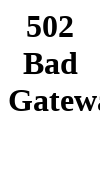

Bounced viewport to 100x170 (iteration 472)
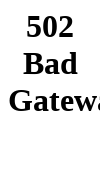

Bounced viewport to 100x190 (iteration 473)
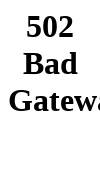

Bounced viewport to 100x170 (iteration 474)
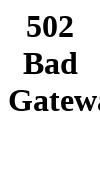

Bounced viewport to 100x190 (iteration 475)
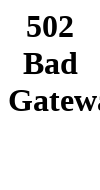

Bounced viewport to 100x170 (iteration 476)
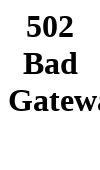

Bounced viewport to 100x190 (iteration 477)
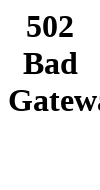

Bounced viewport to 100x170 (iteration 478)
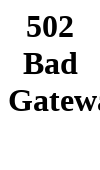

Bounced viewport to 100x190 (iteration 479)
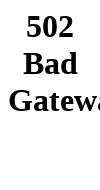

Bounced viewport to 100x170 (iteration 480)
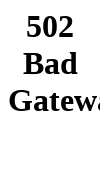

Bounced viewport to 100x190 (iteration 481)
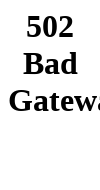

Bounced viewport to 100x170 (iteration 482)
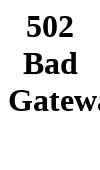

Bounced viewport to 100x190 (iteration 483)
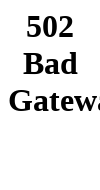

Bounced viewport to 100x170 (iteration 484)
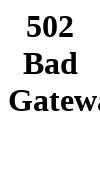

Bounced viewport to 100x190 (iteration 485)
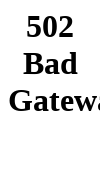

Bounced viewport to 100x170 (iteration 486)
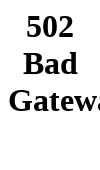

Bounced viewport to 100x190 (iteration 487)
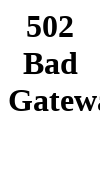

Bounced viewport to 100x170 (iteration 488)
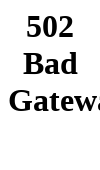

Bounced viewport to 100x190 (iteration 489)
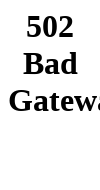

Bounced viewport to 100x170 (iteration 490)
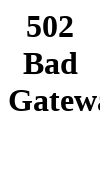

Bounced viewport to 100x190 (iteration 491)
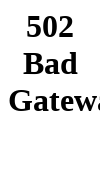

Bounced viewport to 100x170 (iteration 492)
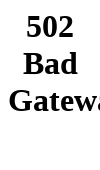

Bounced viewport to 100x190 (iteration 493)
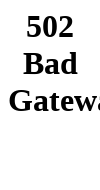

Bounced viewport to 100x170 (iteration 494)
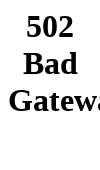

Bounced viewport to 100x190 (iteration 495)
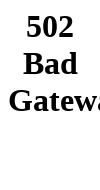

Bounced viewport to 100x170 (iteration 496)
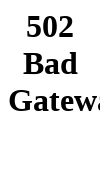

Bounced viewport to 100x190 (iteration 497)
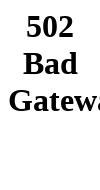

Bounced viewport to 100x170 (iteration 498)
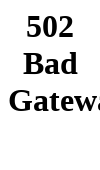

Bounced viewport to 100x190 (iteration 499)
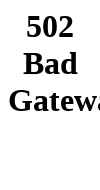

Bounced viewport to 100x170 (iteration 500)
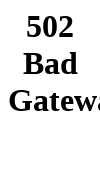

Bounced viewport to 100x190 (iteration 501)
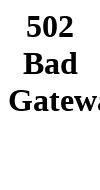

Bounced viewport to 100x170 (iteration 502)
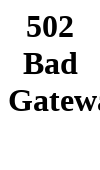

Bounced viewport to 100x190 (iteration 503)
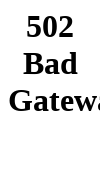

Bounced viewport to 100x170 (iteration 504)
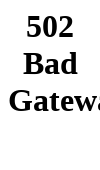

Bounced viewport to 100x190 (iteration 505)
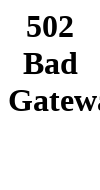

Bounced viewport to 100x170 (iteration 506)
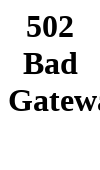

Bounced viewport to 100x190 (iteration 507)
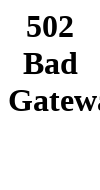

Bounced viewport to 100x170 (iteration 508)
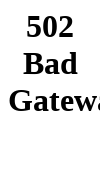

Bounced viewport to 100x190 (iteration 509)
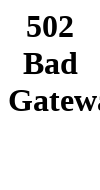

Bounced viewport to 100x170 (iteration 510)
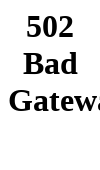

Bounced viewport to 100x190 (iteration 511)
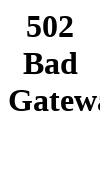

Bounced viewport to 100x170 (iteration 512)
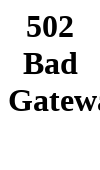

Bounced viewport to 100x190 (iteration 513)
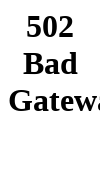

Bounced viewport to 100x170 (iteration 514)
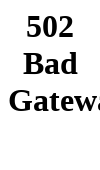

Bounced viewport to 100x190 (iteration 515)
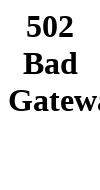

Bounced viewport to 100x170 (iteration 516)
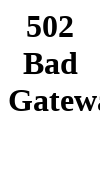

Bounced viewport to 100x190 (iteration 517)
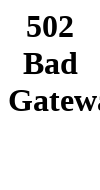

Bounced viewport to 100x170 (iteration 518)
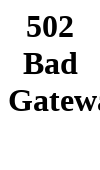

Bounced viewport to 100x190 (iteration 519)
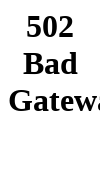

Bounced viewport to 100x170 (iteration 520)
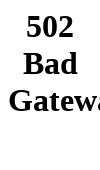

Bounced viewport to 100x190 (iteration 521)
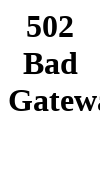

Bounced viewport to 100x170 (iteration 522)
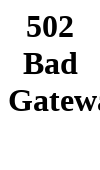

Bounced viewport to 100x190 (iteration 523)
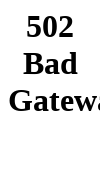

Bounced viewport to 100x170 (iteration 524)
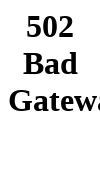

Bounced viewport to 100x190 (iteration 525)
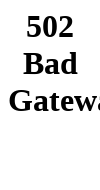

Bounced viewport to 100x170 (iteration 526)
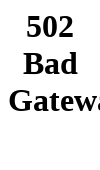

Bounced viewport to 100x190 (iteration 527)
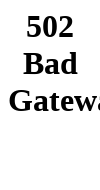

Bounced viewport to 100x170 (iteration 528)
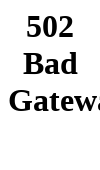

Bounced viewport to 100x190 (iteration 529)
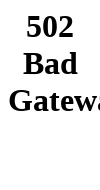

Bounced viewport to 100x170 (iteration 530)
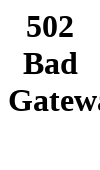

Bounced viewport to 100x190 (iteration 531)
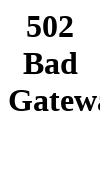

Bounced viewport to 100x170 (iteration 532)
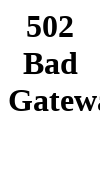

Bounced viewport to 100x190 (iteration 533)
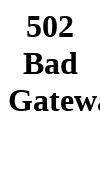

Bounced viewport to 100x170 (iteration 534)
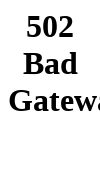

Bounced viewport to 100x190 (iteration 535)
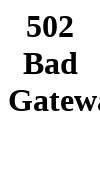

Bounced viewport to 100x170 (iteration 536)
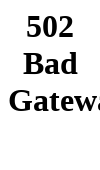

Bounced viewport to 100x190 (iteration 537)
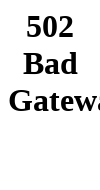

Bounced viewport to 100x170 (iteration 538)
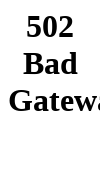

Bounced viewport to 100x190 (iteration 539)
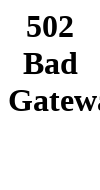

Bounced viewport to 100x170 (iteration 540)
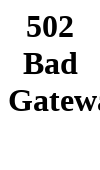

Bounced viewport to 100x190 (iteration 541)
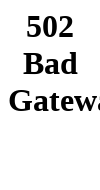

Bounced viewport to 100x170 (iteration 542)
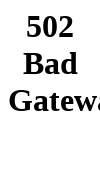

Bounced viewport to 100x190 (iteration 543)
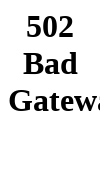

Bounced viewport to 100x170 (iteration 544)
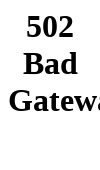

Bounced viewport to 100x190 (iteration 545)
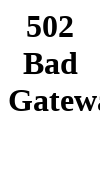

Bounced viewport to 100x170 (iteration 546)
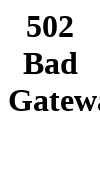

Bounced viewport to 100x190 (iteration 547)
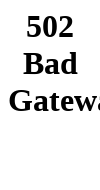

Bounced viewport to 100x170 (iteration 548)
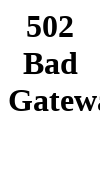

Bounced viewport to 100x190 (iteration 549)
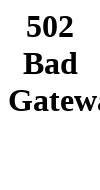

Bounced viewport to 100x170 (iteration 550)
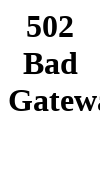

Bounced viewport to 100x190 (iteration 551)
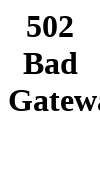

Bounced viewport to 100x170 (iteration 552)
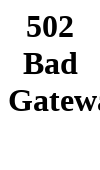

Bounced viewport to 100x190 (iteration 553)
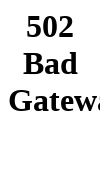

Bounced viewport to 100x170 (iteration 554)
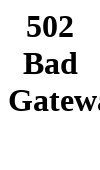

Bounced viewport to 100x190 (iteration 555)
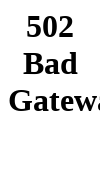

Bounced viewport to 100x170 (iteration 556)
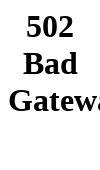

Bounced viewport to 100x190 (iteration 557)
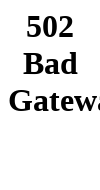

Bounced viewport to 100x170 (iteration 558)
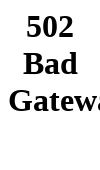

Bounced viewport to 100x190 (iteration 559)
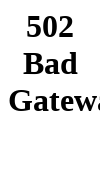

Bounced viewport to 100x170 (iteration 560)
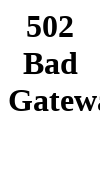

Bounced viewport to 100x190 (iteration 561)
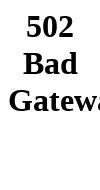

Bounced viewport to 100x170 (iteration 562)
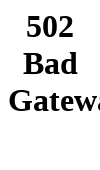

Bounced viewport to 100x190 (iteration 563)
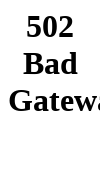

Bounced viewport to 100x170 (iteration 564)
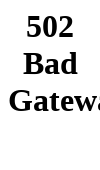

Bounced viewport to 100x190 (iteration 565)
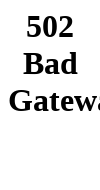

Bounced viewport to 100x170 (iteration 566)
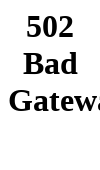

Bounced viewport to 100x190 (iteration 567)
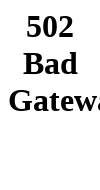

Bounced viewport to 100x170 (iteration 568)
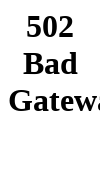

Bounced viewport to 100x190 (iteration 569)
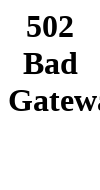

Bounced viewport to 100x170 (iteration 570)
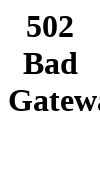

Bounced viewport to 100x190 (iteration 571)
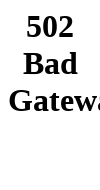

Bounced viewport to 100x170 (iteration 572)
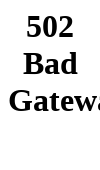

Bounced viewport to 100x190 (iteration 573)
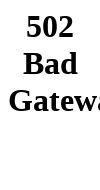

Bounced viewport to 100x170 (iteration 574)
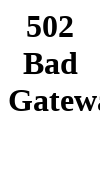

Bounced viewport to 100x190 (iteration 575)
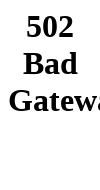

Bounced viewport to 100x170 (iteration 576)
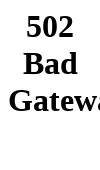

Bounced viewport to 100x190 (iteration 577)
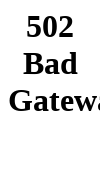

Bounced viewport to 100x170 (iteration 578)
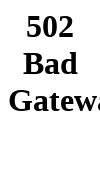

Bounced viewport to 100x190 (iteration 579)
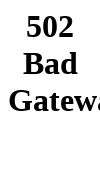

Bounced viewport to 100x170 (iteration 580)
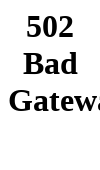

Bounced viewport to 100x190 (iteration 581)
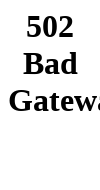

Bounced viewport to 100x170 (iteration 582)
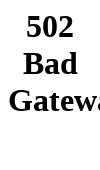

Bounced viewport to 100x190 (iteration 583)
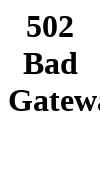

Bounced viewport to 100x170 (iteration 584)
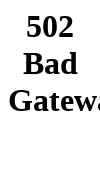

Bounced viewport to 100x190 (iteration 585)
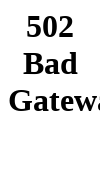

Bounced viewport to 100x170 (iteration 586)
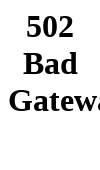

Bounced viewport to 100x190 (iteration 587)
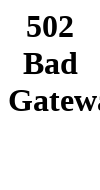

Bounced viewport to 100x170 (iteration 588)
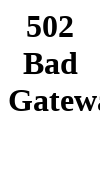

Bounced viewport to 100x190 (iteration 589)
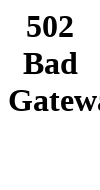

Bounced viewport to 100x170 (iteration 590)
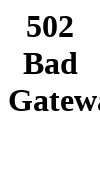

Bounced viewport to 100x190 (iteration 591)
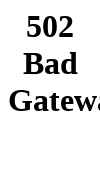

Bounced viewport to 100x170 (iteration 592)
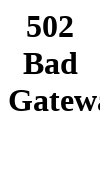

Bounced viewport to 100x190 (iteration 593)
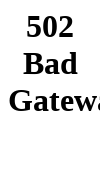

Bounced viewport to 100x170 (iteration 594)
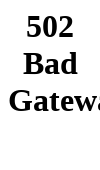

Bounced viewport to 100x190 (iteration 595)
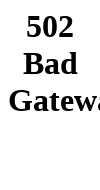

Bounced viewport to 100x170 (iteration 596)
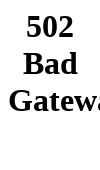

Bounced viewport to 100x190 (iteration 597)
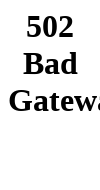

Bounced viewport to 100x170 (iteration 598)
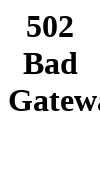

Bounced viewport to 100x190 (iteration 599)
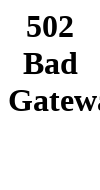

Bounced viewport to 100x170 (iteration 600)
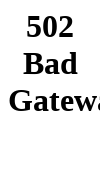

Bounced viewport to 100x190 (iteration 601)
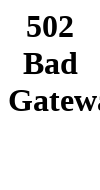

Bounced viewport to 100x170 (iteration 602)
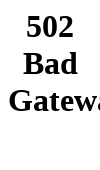

Bounced viewport to 100x190 (iteration 603)
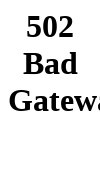

Bounced viewport to 100x170 (iteration 604)
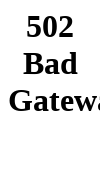

Bounced viewport to 100x190 (iteration 605)
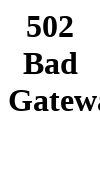

Bounced viewport to 100x170 (iteration 606)
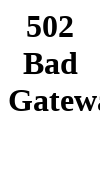

Bounced viewport to 100x190 (iteration 607)
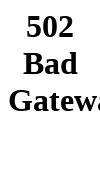

Bounced viewport to 100x170 (iteration 608)
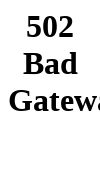

Bounced viewport to 100x190 (iteration 609)
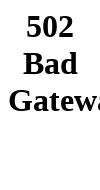

Bounced viewport to 100x170 (iteration 610)
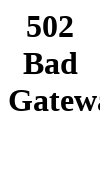

Bounced viewport to 100x190 (iteration 611)
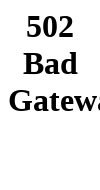

Bounced viewport to 100x170 (iteration 612)
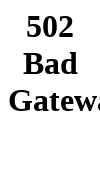

Bounced viewport to 100x190 (iteration 613)
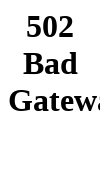

Bounced viewport to 100x170 (iteration 614)
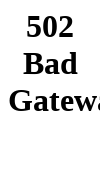

Bounced viewport to 100x190 (iteration 615)
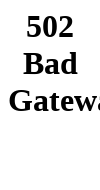

Bounced viewport to 100x170 (iteration 616)
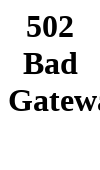

Bounced viewport to 100x190 (iteration 617)
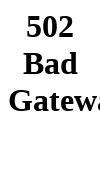

Bounced viewport to 100x170 (iteration 618)
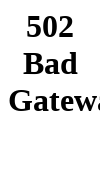

Bounced viewport to 100x190 (iteration 619)
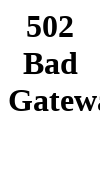

Bounced viewport to 100x170 (iteration 620)
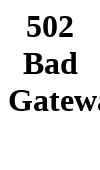

Bounced viewport to 100x190 (iteration 621)
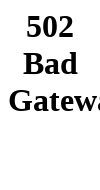

Bounced viewport to 100x170 (iteration 622)
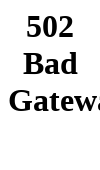

Bounced viewport to 100x190 (iteration 623)
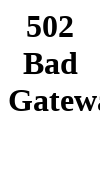

Bounced viewport to 100x170 (iteration 624)
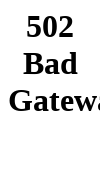

Bounced viewport to 100x190 (iteration 625)
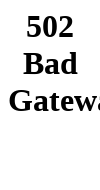

Bounced viewport to 100x170 (iteration 626)
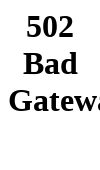

Bounced viewport to 100x190 (iteration 627)
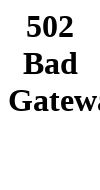

Bounced viewport to 100x170 (iteration 628)
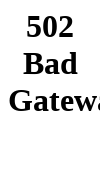

Bounced viewport to 100x190 (iteration 629)
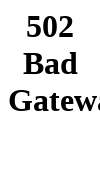

Bounced viewport to 100x170 (iteration 630)
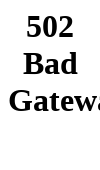

Bounced viewport to 100x190 (iteration 631)
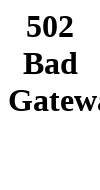

Bounced viewport to 100x170 (iteration 632)
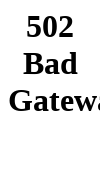

Bounced viewport to 100x190 (iteration 633)
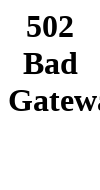

Bounced viewport to 100x170 (iteration 634)
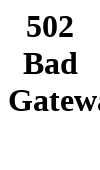

Bounced viewport to 100x190 (iteration 635)
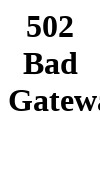

Bounced viewport to 100x170 (iteration 636)
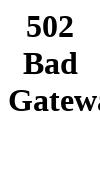

Bounced viewport to 100x190 (iteration 637)
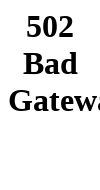

Bounced viewport to 100x170 (iteration 638)
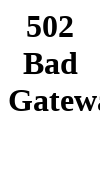

Bounced viewport to 100x190 (iteration 639)
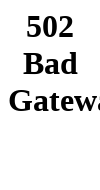

Bounced viewport to 100x170 (iteration 640)
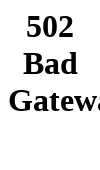

Bounced viewport to 100x190 (iteration 641)
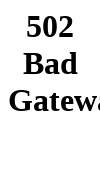

Bounced viewport to 100x170 (iteration 642)
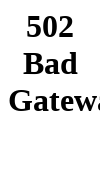

Bounced viewport to 100x190 (iteration 643)
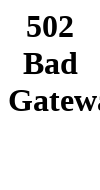

Bounced viewport to 100x170 (iteration 644)
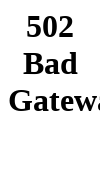

Bounced viewport to 100x190 (iteration 645)
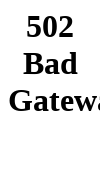

Bounced viewport to 100x170 (iteration 646)
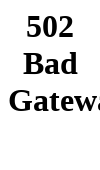

Bounced viewport to 100x190 (iteration 647)
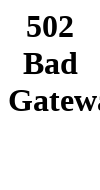

Bounced viewport to 100x170 (iteration 648)
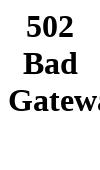

Bounced viewport to 100x190 (iteration 649)
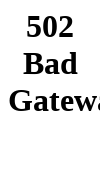

Bounced viewport to 100x170 (iteration 650)
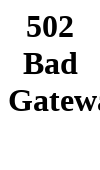

Bounced viewport to 100x190 (iteration 651)
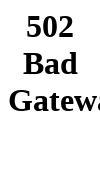

Bounced viewport to 100x170 (iteration 652)
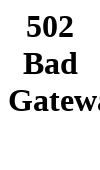

Bounced viewport to 100x190 (iteration 653)
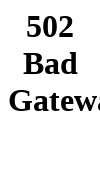

Bounced viewport to 100x170 (iteration 654)
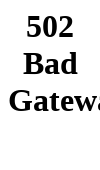

Bounced viewport to 100x190 (iteration 655)
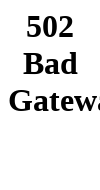

Bounced viewport to 100x170 (iteration 656)
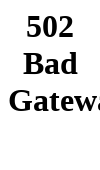

Bounced viewport to 100x190 (iteration 657)
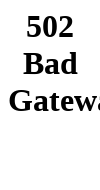

Bounced viewport to 100x170 (iteration 658)
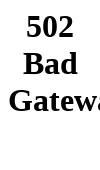

Bounced viewport to 100x190 (iteration 659)
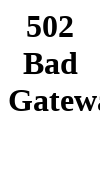

Bounced viewport to 100x170 (iteration 660)
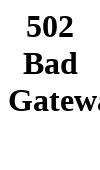

Bounced viewport to 100x190 (iteration 661)
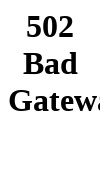

Bounced viewport to 100x170 (iteration 662)
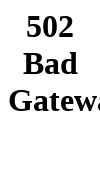

Bounced viewport to 100x190 (iteration 663)
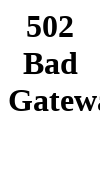

Bounced viewport to 100x170 (iteration 664)
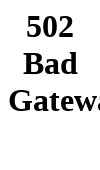

Bounced viewport to 100x190 (iteration 665)
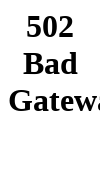

Bounced viewport to 100x170 (iteration 666)
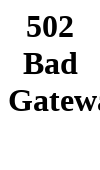

Bounced viewport to 100x190 (iteration 667)
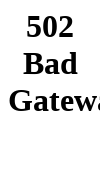

Bounced viewport to 100x170 (iteration 668)
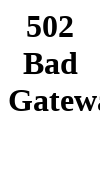

Bounced viewport to 100x190 (iteration 669)
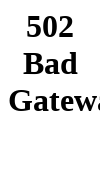

Bounced viewport to 100x170 (iteration 670)
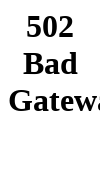

Bounced viewport to 100x190 (iteration 671)
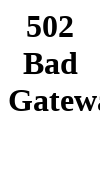

Bounced viewport to 100x170 (iteration 672)
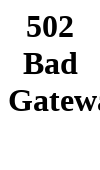

Bounced viewport to 100x190 (iteration 673)
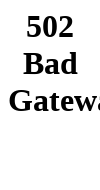

Bounced viewport to 100x170 (iteration 674)
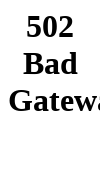

Bounced viewport to 100x190 (iteration 675)
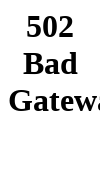

Bounced viewport to 100x170 (iteration 676)
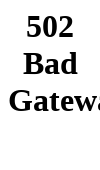

Bounced viewport to 100x190 (iteration 677)
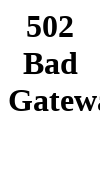

Bounced viewport to 100x170 (iteration 678)
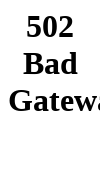

Bounced viewport to 100x190 (iteration 679)
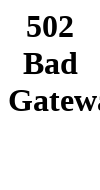

Bounced viewport to 100x170 (iteration 680)
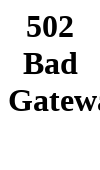

Bounced viewport to 100x190 (iteration 681)
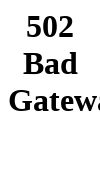

Bounced viewport to 100x170 (iteration 682)
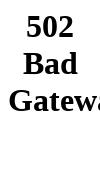

Bounced viewport to 100x190 (iteration 683)
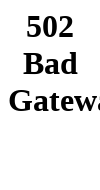

Bounced viewport to 100x170 (iteration 684)
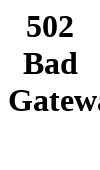

Bounced viewport to 100x190 (iteration 685)
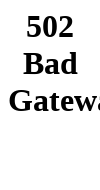

Bounced viewport to 100x170 (iteration 686)
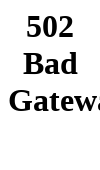

Bounced viewport to 100x190 (iteration 687)
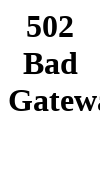

Bounced viewport to 100x170 (iteration 688)
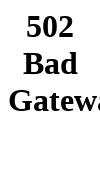

Bounced viewport to 100x190 (iteration 689)
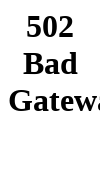

Bounced viewport to 100x170 (iteration 690)
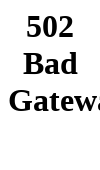

Bounced viewport to 100x190 (iteration 691)
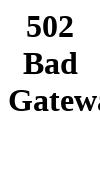

Bounced viewport to 100x170 (iteration 692)
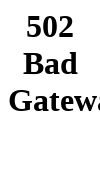

Bounced viewport to 100x190 (iteration 693)
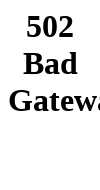

Bounced viewport to 100x170 (iteration 694)
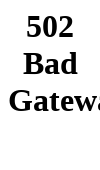

Bounced viewport to 100x190 (iteration 695)
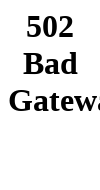

Bounced viewport to 100x170 (iteration 696)
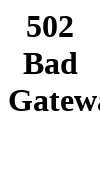

Bounced viewport to 100x190 (iteration 697)
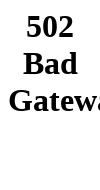

Bounced viewport to 100x170 (iteration 698)
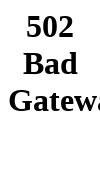

Bounced viewport to 100x190 (iteration 699)
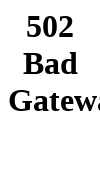

Bounced viewport to 100x170 (iteration 700)
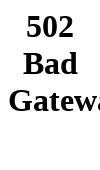

Bounced viewport to 100x190 (iteration 701)
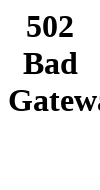

Bounced viewport to 100x170 (iteration 702)
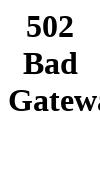

Bounced viewport to 100x190 (iteration 703)
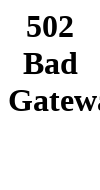

Bounced viewport to 100x170 (iteration 704)
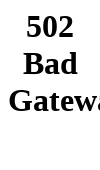

Bounced viewport to 100x190 (iteration 705)
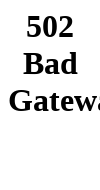

Bounced viewport to 100x170 (iteration 706)
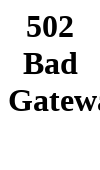

Bounced viewport to 100x190 (iteration 707)
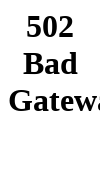

Bounced viewport to 100x170 (iteration 708)
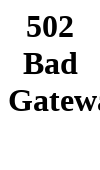

Bounced viewport to 100x190 (iteration 709)
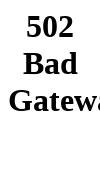

Bounced viewport to 100x170 (iteration 710)
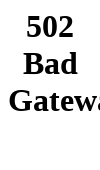

Bounced viewport to 100x190 (iteration 711)
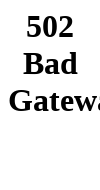

Bounced viewport to 100x170 (iteration 712)
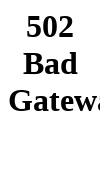

Bounced viewport to 100x190 (iteration 713)
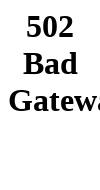

Bounced viewport to 100x170 (iteration 714)
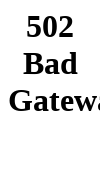

Bounced viewport to 100x190 (iteration 715)
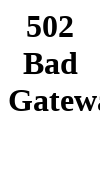

Bounced viewport to 100x170 (iteration 716)
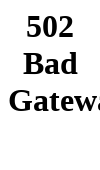

Bounced viewport to 100x190 (iteration 717)
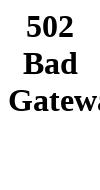

Bounced viewport to 100x170 (iteration 718)
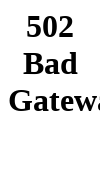

Bounced viewport to 100x190 (iteration 719)
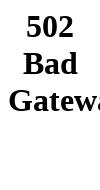

Bounced viewport to 100x170 (iteration 720)
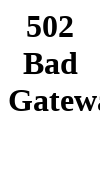

Bounced viewport to 100x190 (iteration 721)
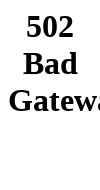

Bounced viewport to 100x170 (iteration 722)
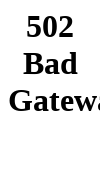

Bounced viewport to 100x190 (iteration 723)
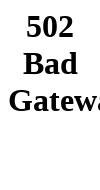

Bounced viewport to 100x170 (iteration 724)
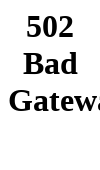

Bounced viewport to 100x190 (iteration 725)
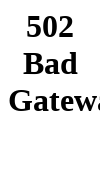

Bounced viewport to 100x170 (iteration 726)
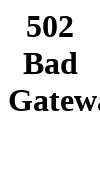

Bounced viewport to 100x190 (iteration 727)
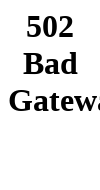

Bounced viewport to 100x170 (iteration 728)
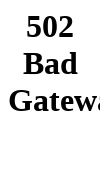

Bounced viewport to 100x190 (iteration 729)
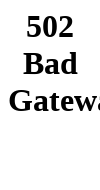

Bounced viewport to 100x170 (iteration 730)
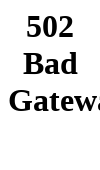

Bounced viewport to 100x190 (iteration 731)
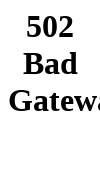

Bounced viewport to 100x170 (iteration 732)
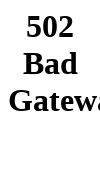

Bounced viewport to 100x190 (iteration 733)
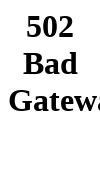

Bounced viewport to 100x170 (iteration 734)
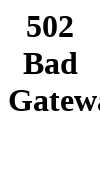

Bounced viewport to 100x190 (iteration 735)
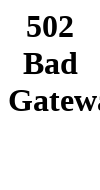

Bounced viewport to 100x170 (iteration 736)
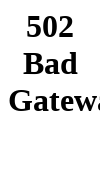

Bounced viewport to 100x190 (iteration 737)
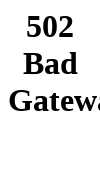

Bounced viewport to 100x170 (iteration 738)
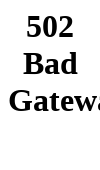

Bounced viewport to 100x190 (iteration 739)
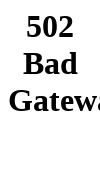

Bounced viewport to 100x170 (iteration 740)
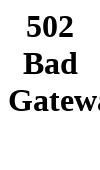

Bounced viewport to 100x190 (iteration 741)
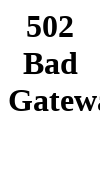

Bounced viewport to 100x170 (iteration 742)
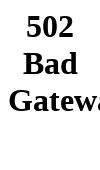

Bounced viewport to 100x190 (iteration 743)
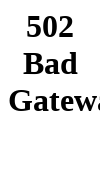

Bounced viewport to 100x170 (iteration 744)
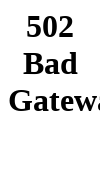

Bounced viewport to 100x190 (iteration 745)
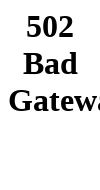

Bounced viewport to 100x170 (iteration 746)
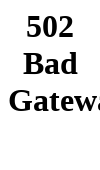

Bounced viewport to 100x190 (iteration 747)
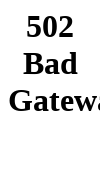

Bounced viewport to 100x170 (iteration 748)
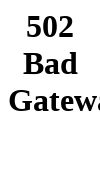

Bounced viewport to 100x190 (iteration 749)
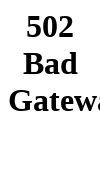

Bounced viewport to 100x170 (iteration 750)
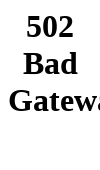

Bounced viewport to 100x190 (iteration 751)
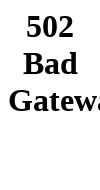

Bounced viewport to 100x170 (iteration 752)
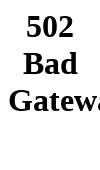

Bounced viewport to 100x190 (iteration 753)
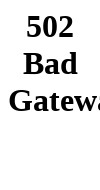

Bounced viewport to 100x170 (iteration 754)
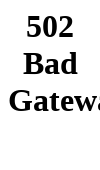

Bounced viewport to 100x190 (iteration 755)
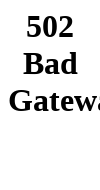

Bounced viewport to 100x170 (iteration 756)
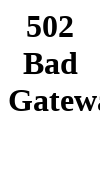

Bounced viewport to 100x190 (iteration 757)
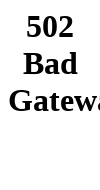

Bounced viewport to 100x170 (iteration 758)
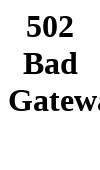

Bounced viewport to 100x190 (iteration 759)
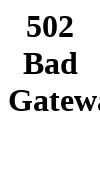

Bounced viewport to 100x170 (iteration 760)
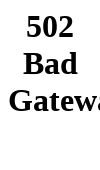

Bounced viewport to 100x190 (iteration 761)
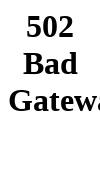

Bounced viewport to 100x170 (iteration 762)
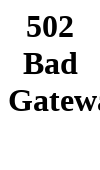

Bounced viewport to 100x190 (iteration 763)
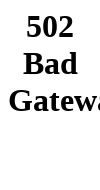

Bounced viewport to 100x170 (iteration 764)
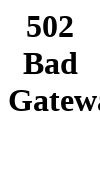

Bounced viewport to 100x190 (iteration 765)
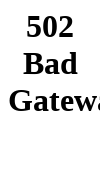

Bounced viewport to 100x170 (iteration 766)
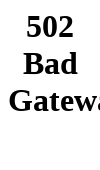

Bounced viewport to 100x190 (iteration 767)
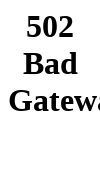

Bounced viewport to 100x170 (iteration 768)
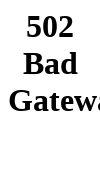

Bounced viewport to 100x190 (iteration 769)
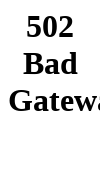

Bounced viewport to 100x170 (iteration 770)
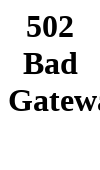

Bounced viewport to 100x190 (iteration 771)
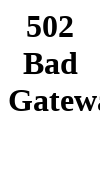

Bounced viewport to 100x170 (iteration 772)
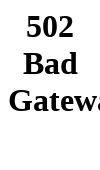

Bounced viewport to 100x190 (iteration 773)
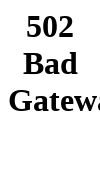

Bounced viewport to 100x170 (iteration 774)
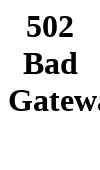

Bounced viewport to 100x190 (iteration 775)
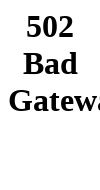

Bounced viewport to 100x170 (iteration 776)
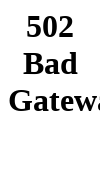

Bounced viewport to 100x190 (iteration 777)
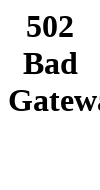

Bounced viewport to 100x170 (iteration 778)
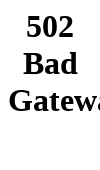

Bounced viewport to 100x190 (iteration 779)
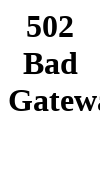

Bounced viewport to 100x170 (iteration 780)
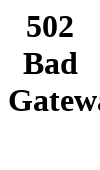

Bounced viewport to 100x190 (iteration 781)
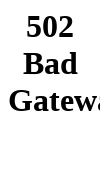

Bounced viewport to 100x170 (iteration 782)
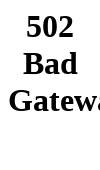

Bounced viewport to 100x190 (iteration 783)
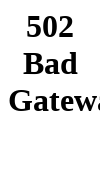

Bounced viewport to 100x170 (iteration 784)
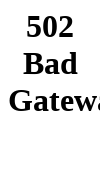

Bounced viewport to 100x190 (iteration 785)
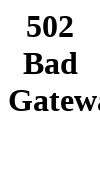

Bounced viewport to 100x170 (iteration 786)
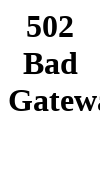

Bounced viewport to 100x190 (iteration 787)
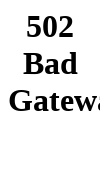

Bounced viewport to 100x170 (iteration 788)
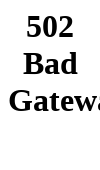

Bounced viewport to 100x190 (iteration 789)
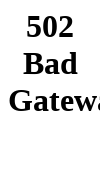

Bounced viewport to 100x170 (iteration 790)
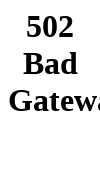

Bounced viewport to 100x190 (iteration 791)
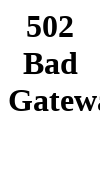

Bounced viewport to 100x170 (iteration 792)
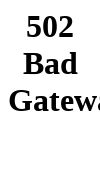

Bounced viewport to 100x190 (iteration 793)
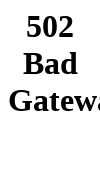

Bounced viewport to 100x170 (iteration 794)
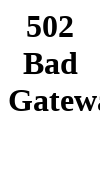

Bounced viewport to 100x190 (iteration 795)
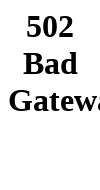

Bounced viewport to 100x170 (iteration 796)
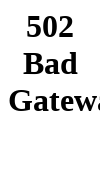

Bounced viewport to 100x190 (iteration 797)
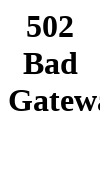

Bounced viewport to 100x170 (iteration 798)
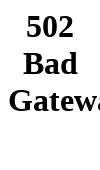

Bounced viewport to 100x190 (iteration 799)
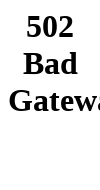

Bounced viewport to 100x170 (iteration 800)
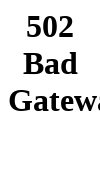

Bounced viewport to 100x190 (iteration 801)
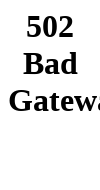

Bounced viewport to 100x170 (iteration 802)
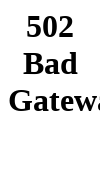

Bounced viewport to 100x190 (iteration 803)
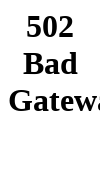

Bounced viewport to 100x170 (iteration 804)
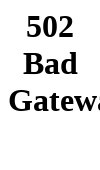

Bounced viewport to 100x190 (iteration 805)
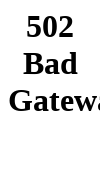

Bounced viewport to 100x170 (iteration 806)
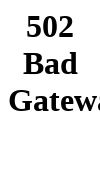

Bounced viewport to 100x190 (iteration 807)
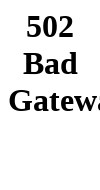

Bounced viewport to 100x170 (iteration 808)
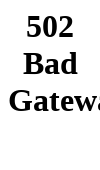

Bounced viewport to 100x190 (iteration 809)
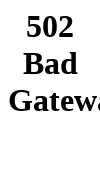

Bounced viewport to 100x170 (iteration 810)
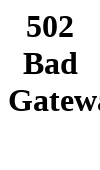

Bounced viewport to 100x190 (iteration 811)
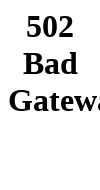

Bounced viewport to 100x170 (iteration 812)
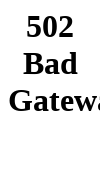

Bounced viewport to 100x190 (iteration 813)
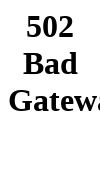

Bounced viewport to 100x170 (iteration 814)
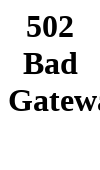

Bounced viewport to 100x190 (iteration 815)
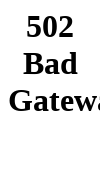

Bounced viewport to 100x170 (iteration 816)
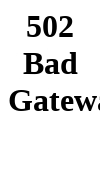

Bounced viewport to 100x190 (iteration 817)
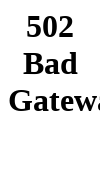

Bounced viewport to 100x170 (iteration 818)
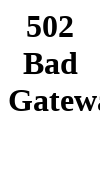

Bounced viewport to 100x190 (iteration 819)
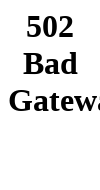

Bounced viewport to 100x170 (iteration 820)
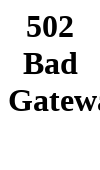

Bounced viewport to 100x190 (iteration 821)
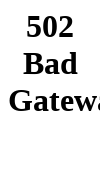

Bounced viewport to 100x170 (iteration 822)
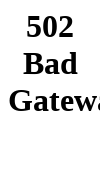

Bounced viewport to 100x190 (iteration 823)
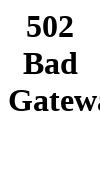

Bounced viewport to 100x170 (iteration 824)
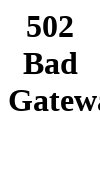

Bounced viewport to 100x190 (iteration 825)
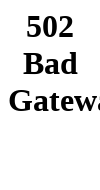

Bounced viewport to 100x170 (iteration 826)
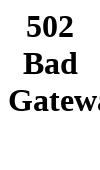

Bounced viewport to 100x190 (iteration 827)
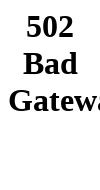

Bounced viewport to 100x170 (iteration 828)
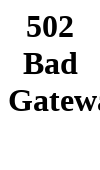

Bounced viewport to 100x190 (iteration 829)
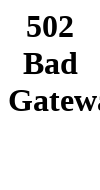

Bounced viewport to 100x170 (iteration 830)
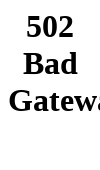

Bounced viewport to 100x190 (iteration 831)
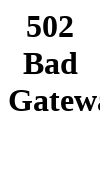

Bounced viewport to 100x170 (iteration 832)
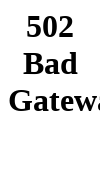

Bounced viewport to 100x190 (iteration 833)
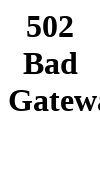

Bounced viewport to 100x170 (iteration 834)
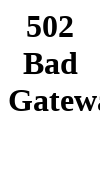

Bounced viewport to 100x190 (iteration 835)
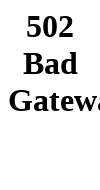

Bounced viewport to 100x170 (iteration 836)
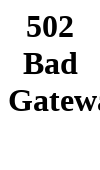

Bounced viewport to 100x190 (iteration 837)
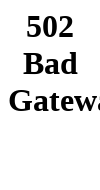

Bounced viewport to 100x170 (iteration 838)
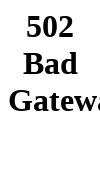

Bounced viewport to 100x190 (iteration 839)
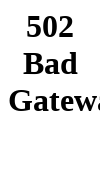

Bounced viewport to 100x170 (iteration 840)
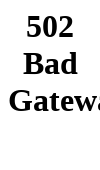

Bounced viewport to 100x190 (iteration 841)
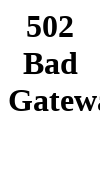

Bounced viewport to 100x170 (iteration 842)
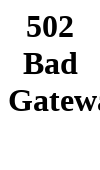

Bounced viewport to 100x190 (iteration 843)
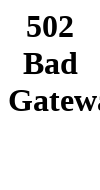

Bounced viewport to 100x170 (iteration 844)
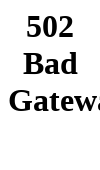

Bounced viewport to 100x190 (iteration 845)
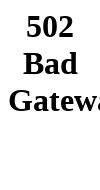

Bounced viewport to 100x170 (iteration 846)
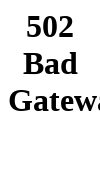

Bounced viewport to 100x190 (iteration 847)
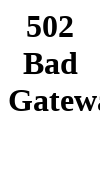

Bounced viewport to 100x170 (iteration 848)
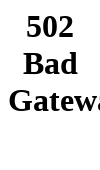

Bounced viewport to 100x190 (iteration 849)
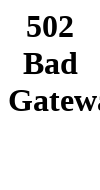

Bounced viewport to 100x170 (iteration 850)
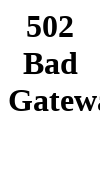

Bounced viewport to 100x190 (iteration 851)
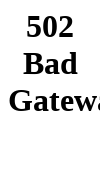

Bounced viewport to 100x170 (iteration 852)
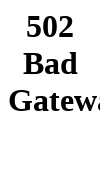

Bounced viewport to 100x190 (iteration 853)
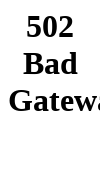

Bounced viewport to 100x170 (iteration 854)
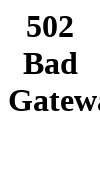

Bounced viewport to 100x190 (iteration 855)
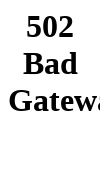

Bounced viewport to 100x170 (iteration 856)
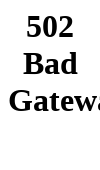

Bounced viewport to 100x190 (iteration 857)
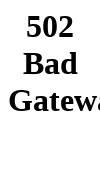

Bounced viewport to 100x170 (iteration 858)
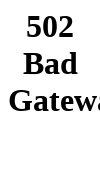

Bounced viewport to 100x190 (iteration 859)
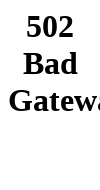

Bounced viewport to 100x170 (iteration 860)
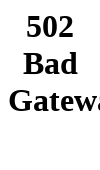

Bounced viewport to 100x190 (iteration 861)
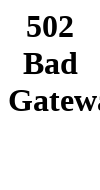

Bounced viewport to 100x170 (iteration 862)
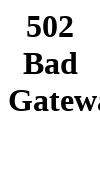

Bounced viewport to 100x190 (iteration 863)
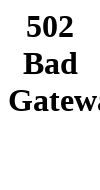

Bounced viewport to 100x170 (iteration 864)
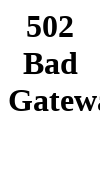

Bounced viewport to 100x190 (iteration 865)
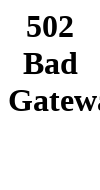

Bounced viewport to 100x170 (iteration 866)
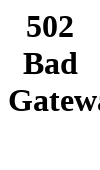

Bounced viewport to 100x190 (iteration 867)
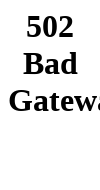

Bounced viewport to 100x170 (iteration 868)
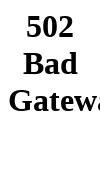

Bounced viewport to 100x190 (iteration 869)
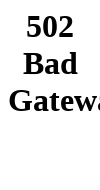

Bounced viewport to 100x170 (iteration 870)
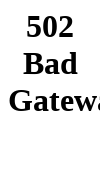

Bounced viewport to 100x190 (iteration 871)
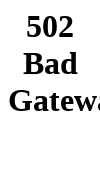

Bounced viewport to 100x170 (iteration 872)
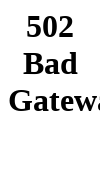

Bounced viewport to 100x190 (iteration 873)
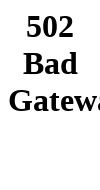

Bounced viewport to 100x170 (iteration 874)
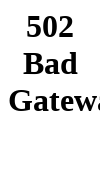

Bounced viewport to 100x190 (iteration 875)
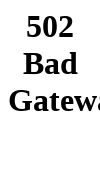

Bounced viewport to 100x170 (iteration 876)
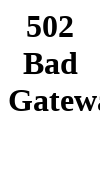

Bounced viewport to 100x190 (iteration 877)
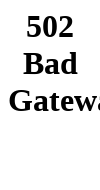

Bounced viewport to 100x170 (iteration 878)
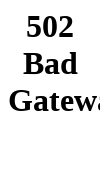

Bounced viewport to 100x190 (iteration 879)
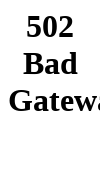

Bounced viewport to 100x170 (iteration 880)
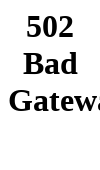

Bounced viewport to 100x190 (iteration 881)
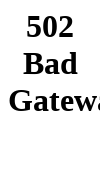

Bounced viewport to 100x170 (iteration 882)
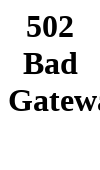

Bounced viewport to 100x190 (iteration 883)
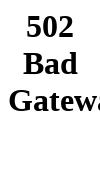

Bounced viewport to 100x170 (iteration 884)
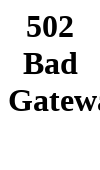

Bounced viewport to 100x190 (iteration 885)
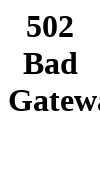

Bounced viewport to 100x170 (iteration 886)
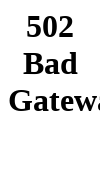

Bounced viewport to 100x190 (iteration 887)
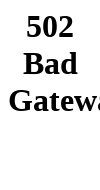

Bounced viewport to 100x170 (iteration 888)
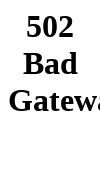

Bounced viewport to 100x190 (iteration 889)
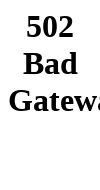

Bounced viewport to 100x170 (iteration 890)
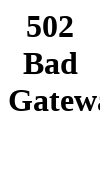

Bounced viewport to 100x190 (iteration 891)
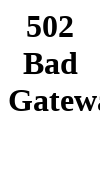

Bounced viewport to 100x170 (iteration 892)
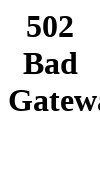

Bounced viewport to 100x190 (iteration 893)
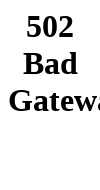

Bounced viewport to 100x170 (iteration 894)
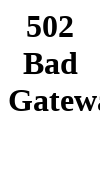

Bounced viewport to 100x190 (iteration 895)
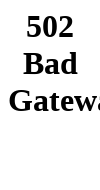

Bounced viewport to 100x170 (iteration 896)
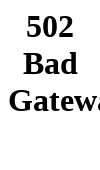

Bounced viewport to 100x190 (iteration 897)
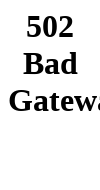

Bounced viewport to 100x170 (iteration 898)
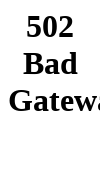

Bounced viewport to 100x190 (iteration 899)
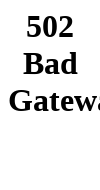

Bounced viewport to 100x170 (iteration 900)
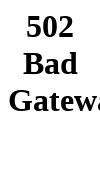

Bounced viewport to 100x190 (iteration 901)
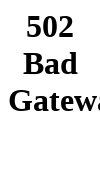

Bounced viewport to 100x170 (iteration 902)
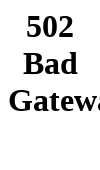

Bounced viewport to 100x190 (iteration 903)
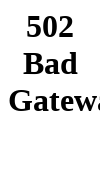

Bounced viewport to 100x170 (iteration 904)
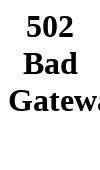

Bounced viewport to 100x190 (iteration 905)
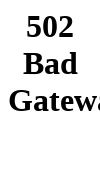

Bounced viewport to 100x170 (iteration 906)
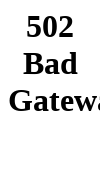

Bounced viewport to 100x190 (iteration 907)
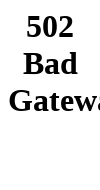

Bounced viewport to 100x170 (iteration 908)
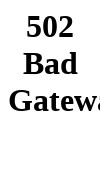

Bounced viewport to 100x190 (iteration 909)
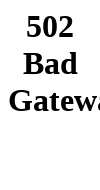

Bounced viewport to 100x170 (iteration 910)
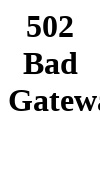

Bounced viewport to 100x190 (iteration 911)
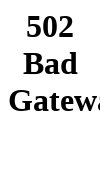

Bounced viewport to 100x170 (iteration 912)
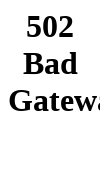

Bounced viewport to 100x190 (iteration 913)
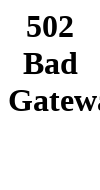

Bounced viewport to 100x170 (iteration 914)
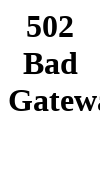

Bounced viewport to 100x190 (iteration 915)
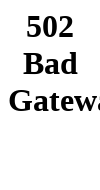

Bounced viewport to 100x170 (iteration 916)
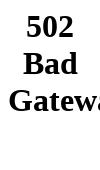

Bounced viewport to 100x190 (iteration 917)
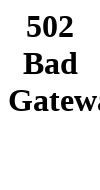

Bounced viewport to 100x170 (iteration 918)
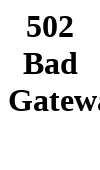

Bounced viewport to 100x190 (iteration 919)
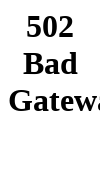

Bounced viewport to 100x170 (iteration 920)
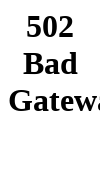

Bounced viewport to 100x190 (iteration 921)
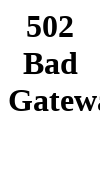

Bounced viewport to 100x170 (iteration 922)
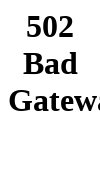

Bounced viewport to 100x190 (iteration 923)
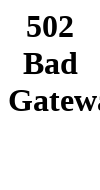

Bounced viewport to 100x170 (iteration 924)
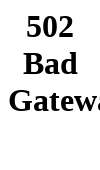

Bounced viewport to 100x190 (iteration 925)
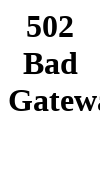

Bounced viewport to 100x170 (iteration 926)
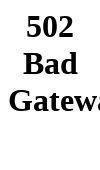

Bounced viewport to 100x190 (iteration 927)
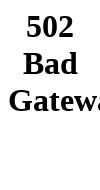

Bounced viewport to 100x170 (iteration 928)
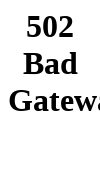

Bounced viewport to 100x190 (iteration 929)
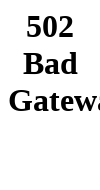

Bounced viewport to 100x170 (iteration 930)
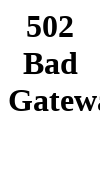

Bounced viewport to 100x190 (iteration 931)
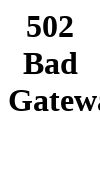

Bounced viewport to 100x170 (iteration 932)
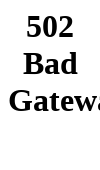

Bounced viewport to 100x190 (iteration 933)
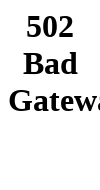

Bounced viewport to 100x170 (iteration 934)
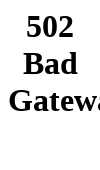

Bounced viewport to 100x190 (iteration 935)
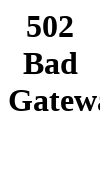

Bounced viewport to 100x170 (iteration 936)
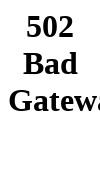

Bounced viewport to 100x190 (iteration 937)
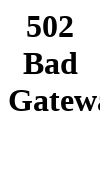

Bounced viewport to 100x170 (iteration 938)
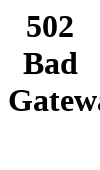

Bounced viewport to 100x190 (iteration 939)
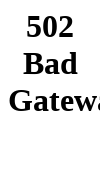

Bounced viewport to 100x170 (iteration 940)
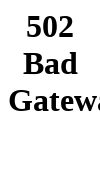

Bounced viewport to 100x190 (iteration 941)
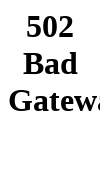

Bounced viewport to 100x170 (iteration 942)
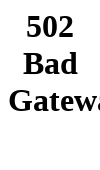

Bounced viewport to 100x190 (iteration 943)
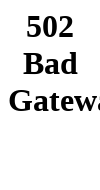

Bounced viewport to 100x170 (iteration 944)
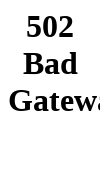

Bounced viewport to 100x190 (iteration 945)
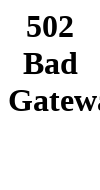

Bounced viewport to 100x170 (iteration 946)
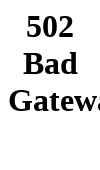

Bounced viewport to 100x190 (iteration 947)
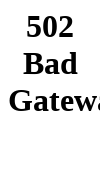

Bounced viewport to 100x170 (iteration 948)
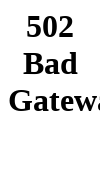

Bounced viewport to 100x190 (iteration 949)
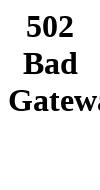

Bounced viewport to 100x170 (iteration 950)
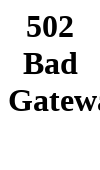

Bounced viewport to 100x190 (iteration 951)
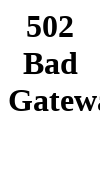

Bounced viewport to 100x170 (iteration 952)
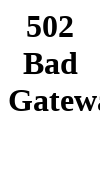

Bounced viewport to 100x190 (iteration 953)
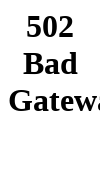

Bounced viewport to 100x170 (iteration 954)
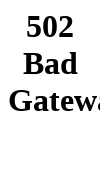

Bounced viewport to 100x190 (iteration 955)
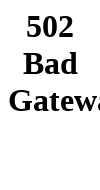

Bounced viewport to 100x170 (iteration 956)
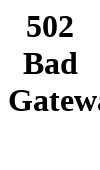

Bounced viewport to 100x190 (iteration 957)
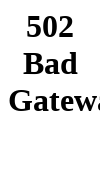

Bounced viewport to 100x170 (iteration 958)
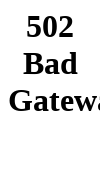

Bounced viewport to 100x190 (iteration 959)
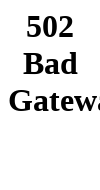

Bounced viewport to 100x170 (iteration 960)
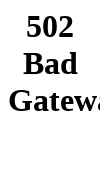

Bounced viewport to 100x190 (iteration 961)
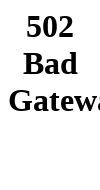

Bounced viewport to 100x170 (iteration 962)
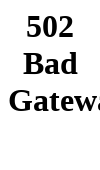

Bounced viewport to 100x190 (iteration 963)
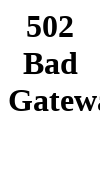

Bounced viewport to 100x170 (iteration 964)
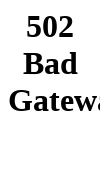

Bounced viewport to 100x190 (iteration 965)
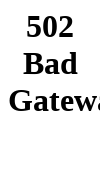

Bounced viewport to 100x170 (iteration 966)
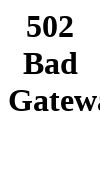

Bounced viewport to 100x190 (iteration 967)
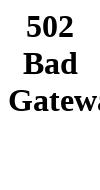

Bounced viewport to 100x170 (iteration 968)
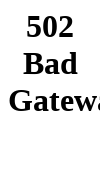

Bounced viewport to 100x190 (iteration 969)
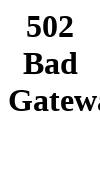

Bounced viewport to 100x170 (iteration 970)
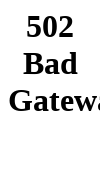

Bounced viewport to 100x190 (iteration 971)
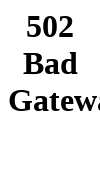

Bounced viewport to 100x170 (iteration 972)
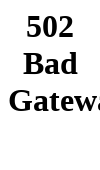

Bounced viewport to 100x190 (iteration 973)
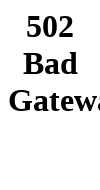

Bounced viewport to 100x170 (iteration 974)
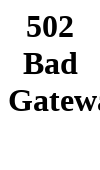

Bounced viewport to 100x190 (iteration 975)
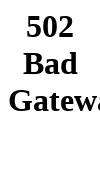

Bounced viewport to 100x170 (iteration 976)
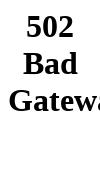

Bounced viewport to 100x190 (iteration 977)
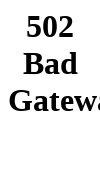

Bounced viewport to 100x170 (iteration 978)
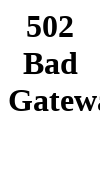

Bounced viewport to 100x190 (iteration 979)
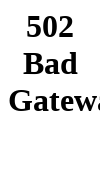

Bounced viewport to 100x170 (iteration 980)
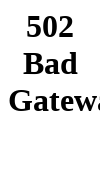

Bounced viewport to 100x190 (iteration 981)
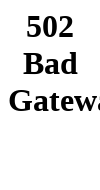

Bounced viewport to 100x170 (iteration 982)
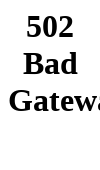

Bounced viewport to 100x190 (iteration 983)
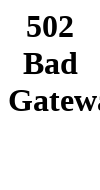

Bounced viewport to 100x170 (iteration 984)
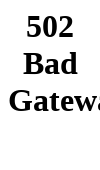

Bounced viewport to 100x190 (iteration 985)
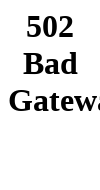

Bounced viewport to 100x170 (iteration 986)
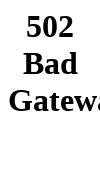

Bounced viewport to 100x190 (iteration 987)
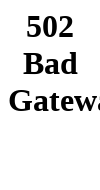

Bounced viewport to 100x170 (iteration 988)
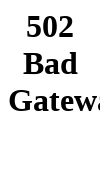

Bounced viewport to 100x190 (iteration 989)
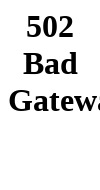

Bounced viewport to 100x170 (iteration 990)
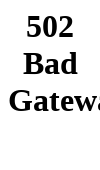

Bounced viewport to 100x190 (iteration 991)
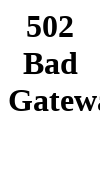

Bounced viewport to 100x170 (iteration 992)
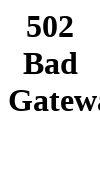

Bounced viewport to 100x190 (iteration 993)
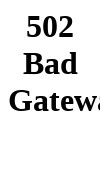

Bounced viewport to 100x170 (iteration 994)
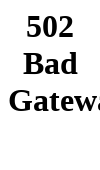

Bounced viewport to 100x190 (iteration 995)
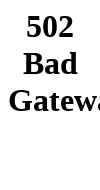

Bounced viewport to 100x170 (iteration 996)
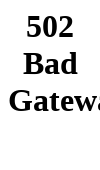

Bounced viewport to 100x190 (iteration 997)
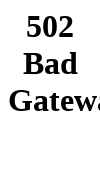

Bounced viewport to 100x170 (iteration 998)
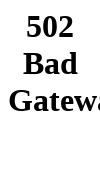

Bounced viewport to 100x190 (iteration 999)
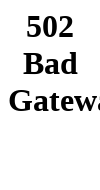

Bounced viewport to 100x170 (iteration 1000)
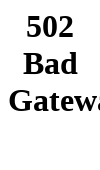

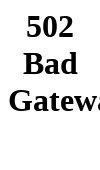